Tests selecting all checkboxes on the page by iterating through each checkbox element and clicking to select it, then verifying all are selected

Starting URL: https://automationfc.github.io/multiple-fields/

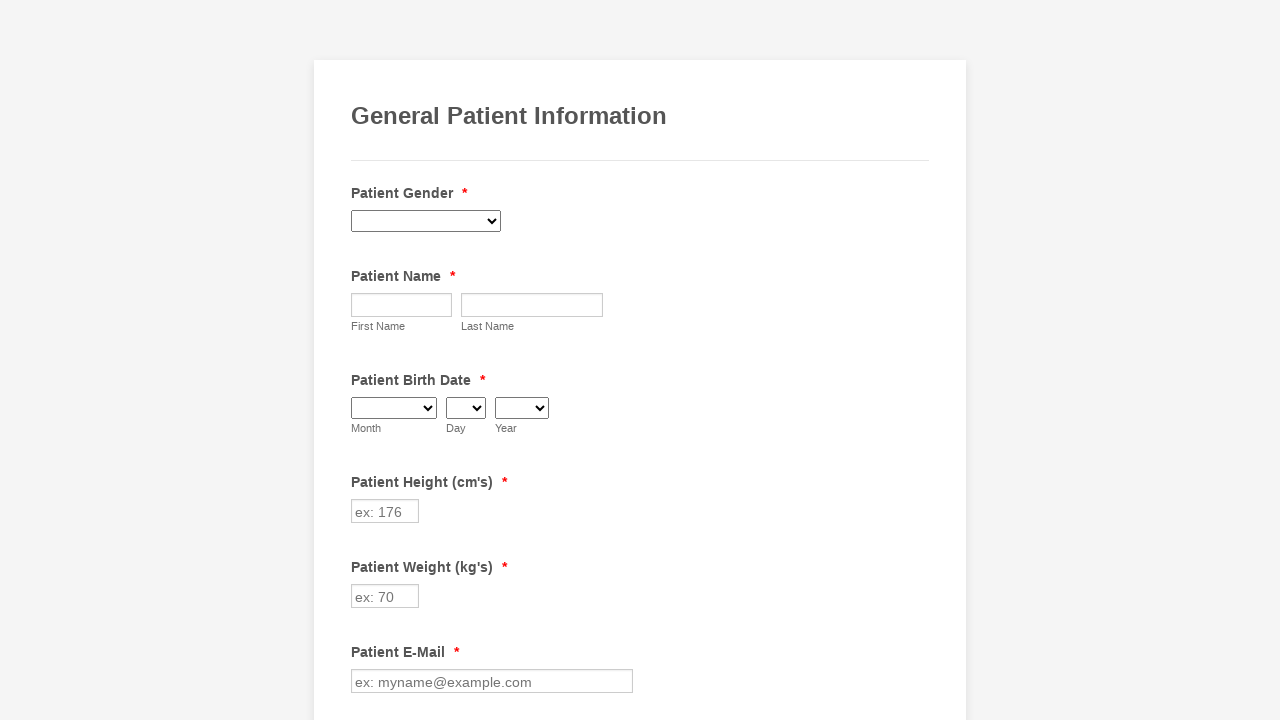

Navigated to the multiple-fields test page
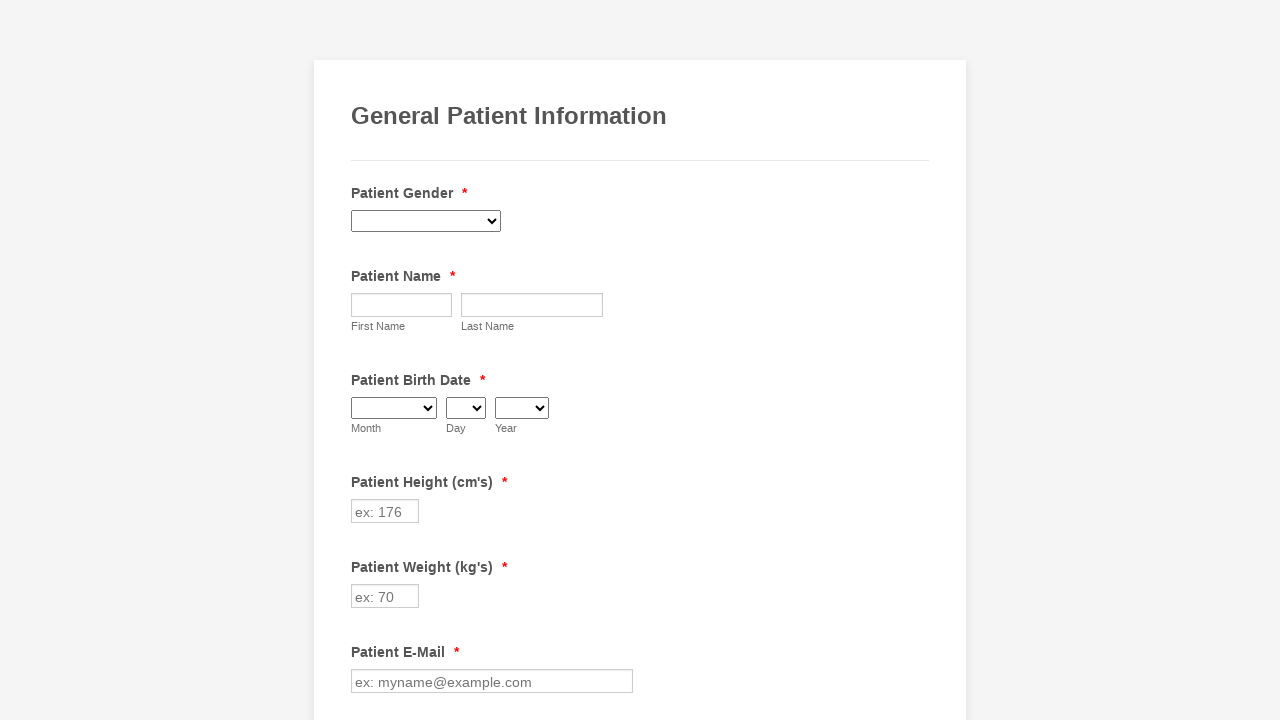

Located all checkbox elements on the page
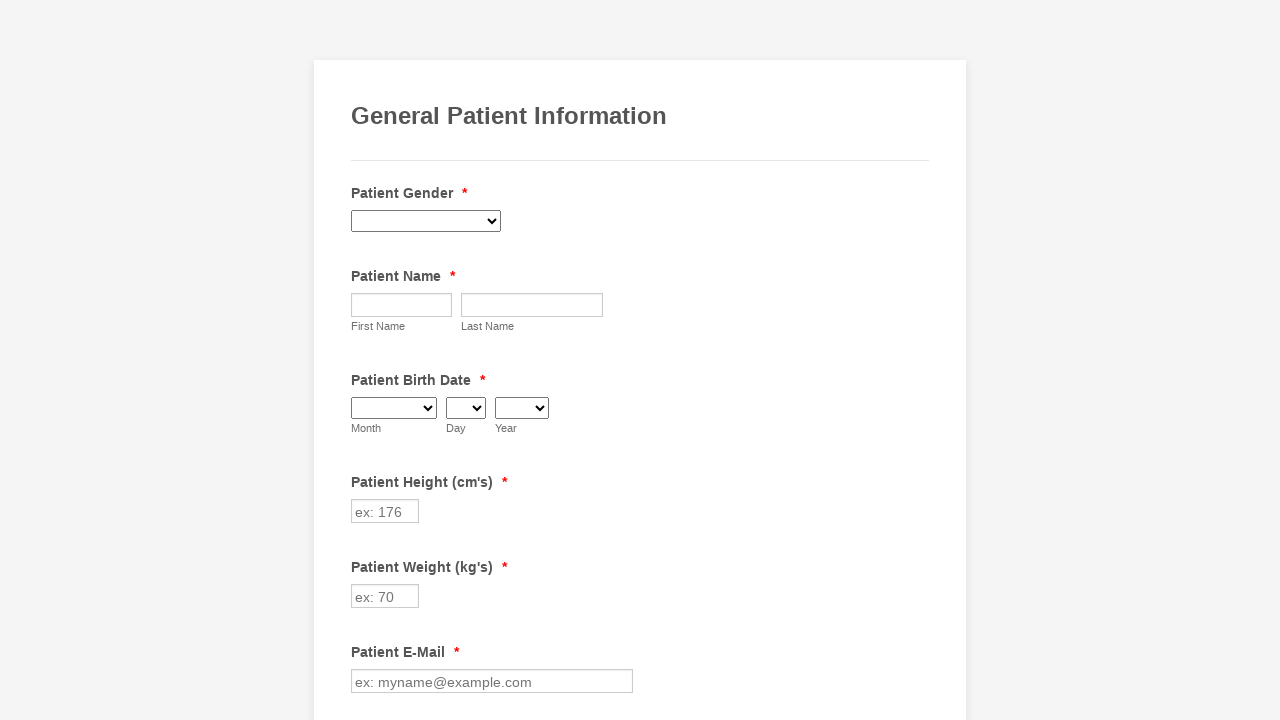

Found 29 checkboxes on the page
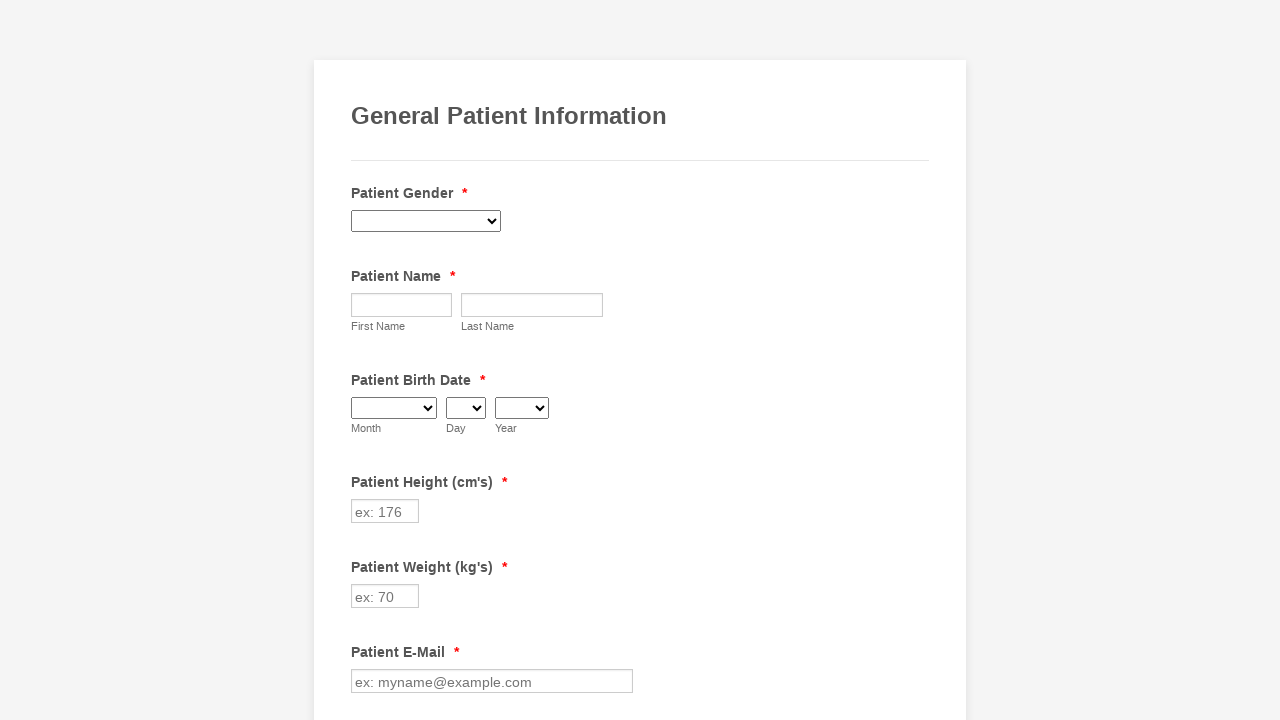

Selected checkbox 1 of 29 at (362, 360) on input[type='checkbox'] >> nth=0
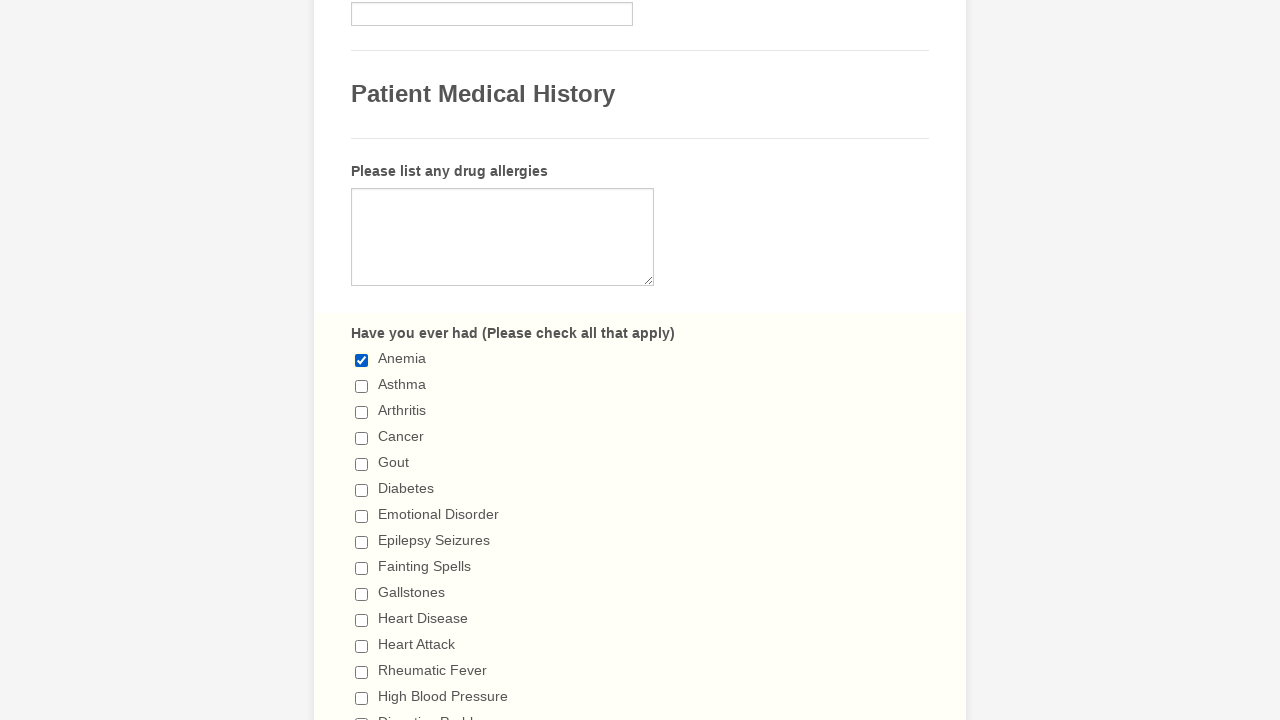

Selected checkbox 2 of 29 at (362, 386) on input[type='checkbox'] >> nth=1
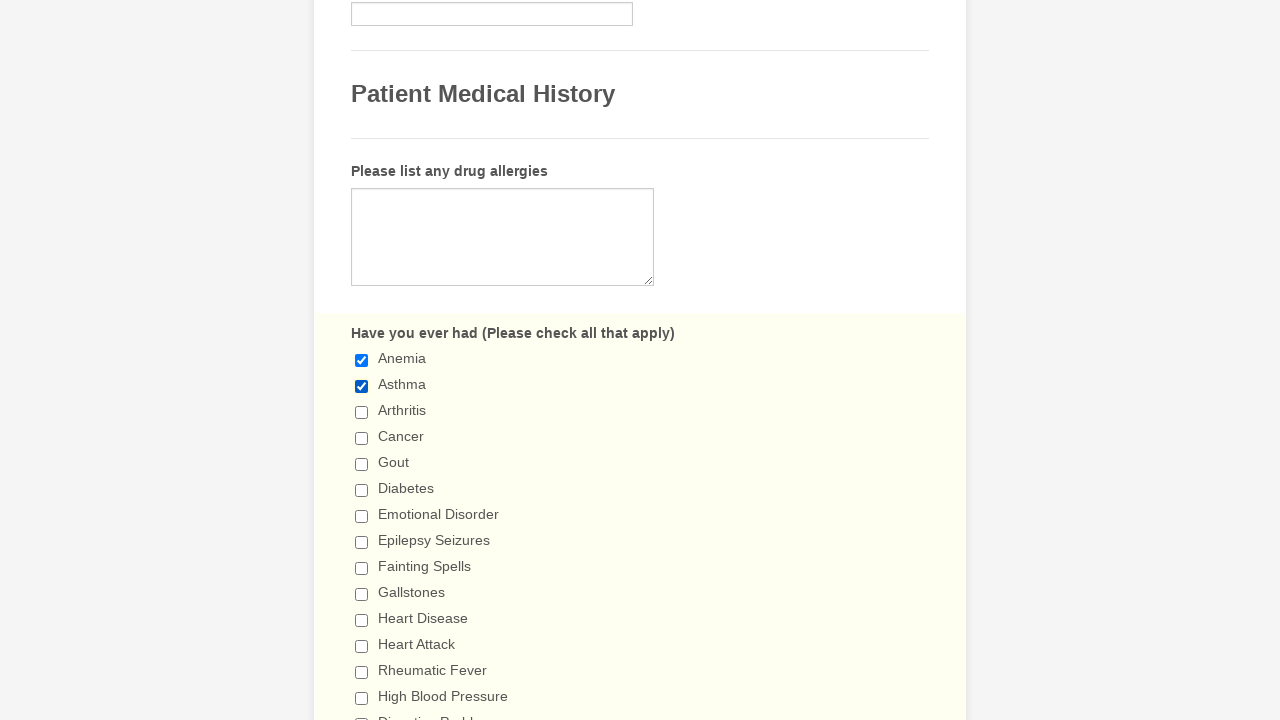

Selected checkbox 3 of 29 at (362, 412) on input[type='checkbox'] >> nth=2
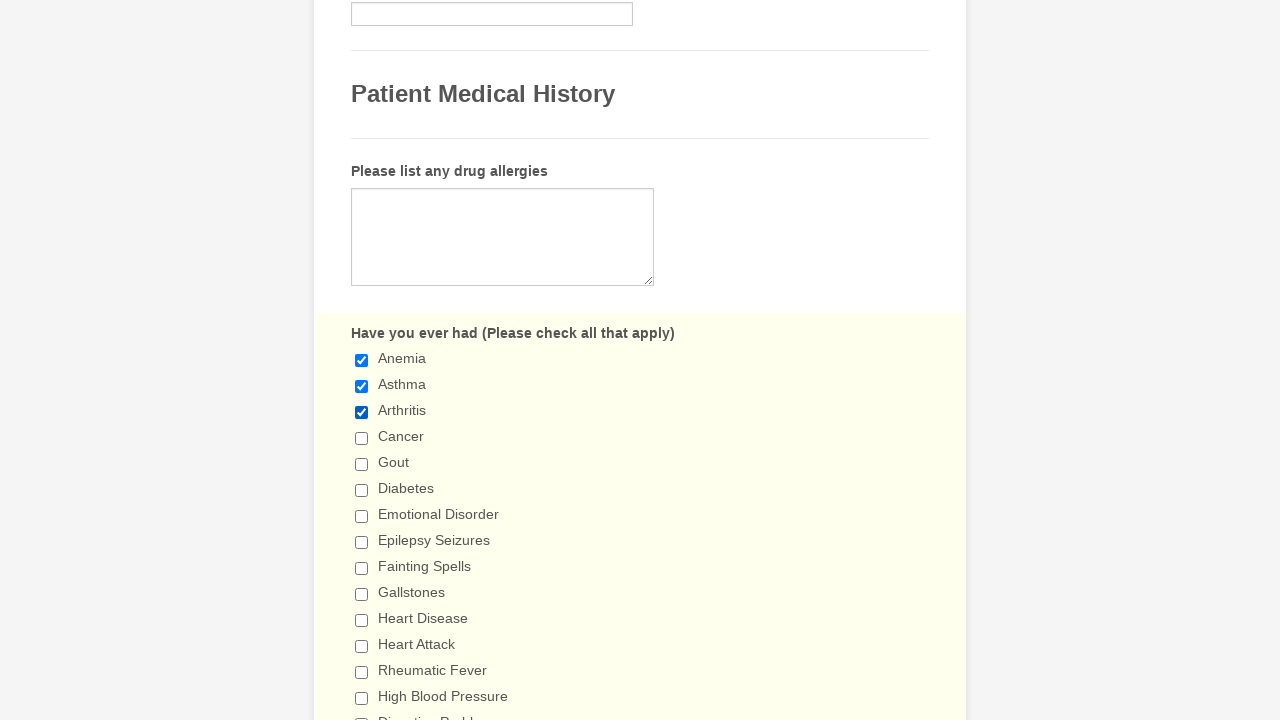

Selected checkbox 4 of 29 at (362, 438) on input[type='checkbox'] >> nth=3
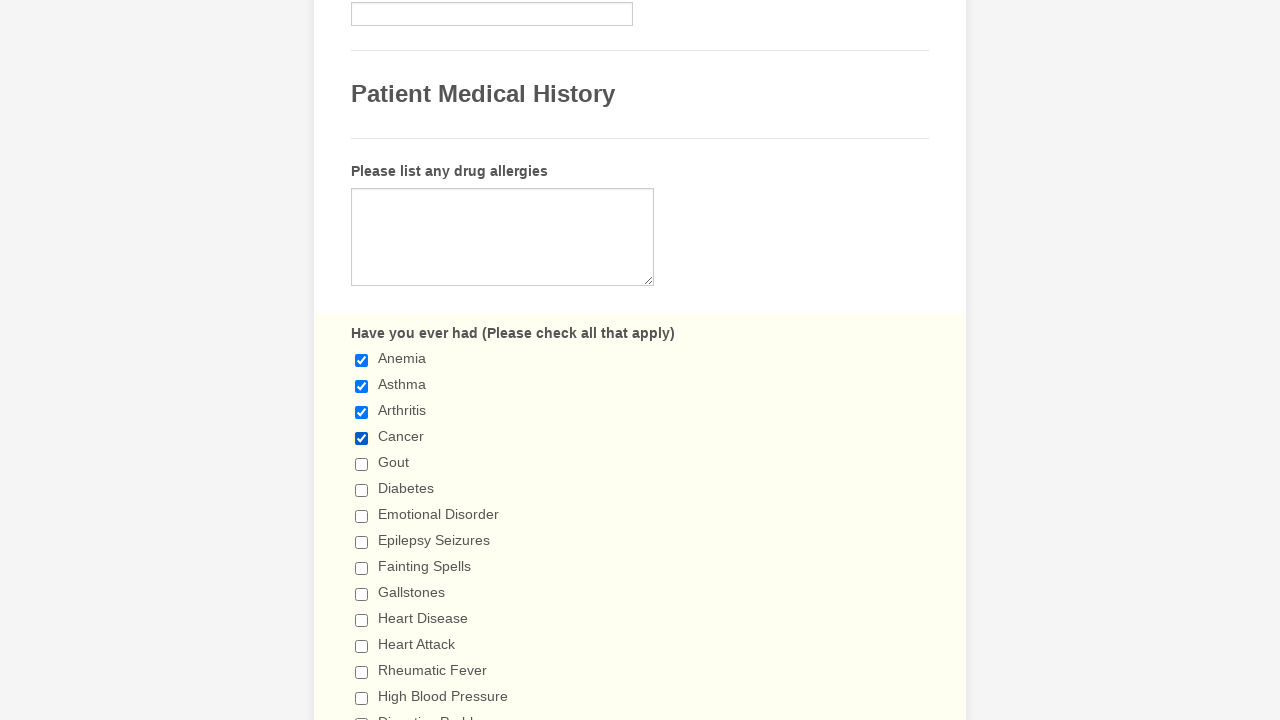

Selected checkbox 5 of 29 at (362, 464) on input[type='checkbox'] >> nth=4
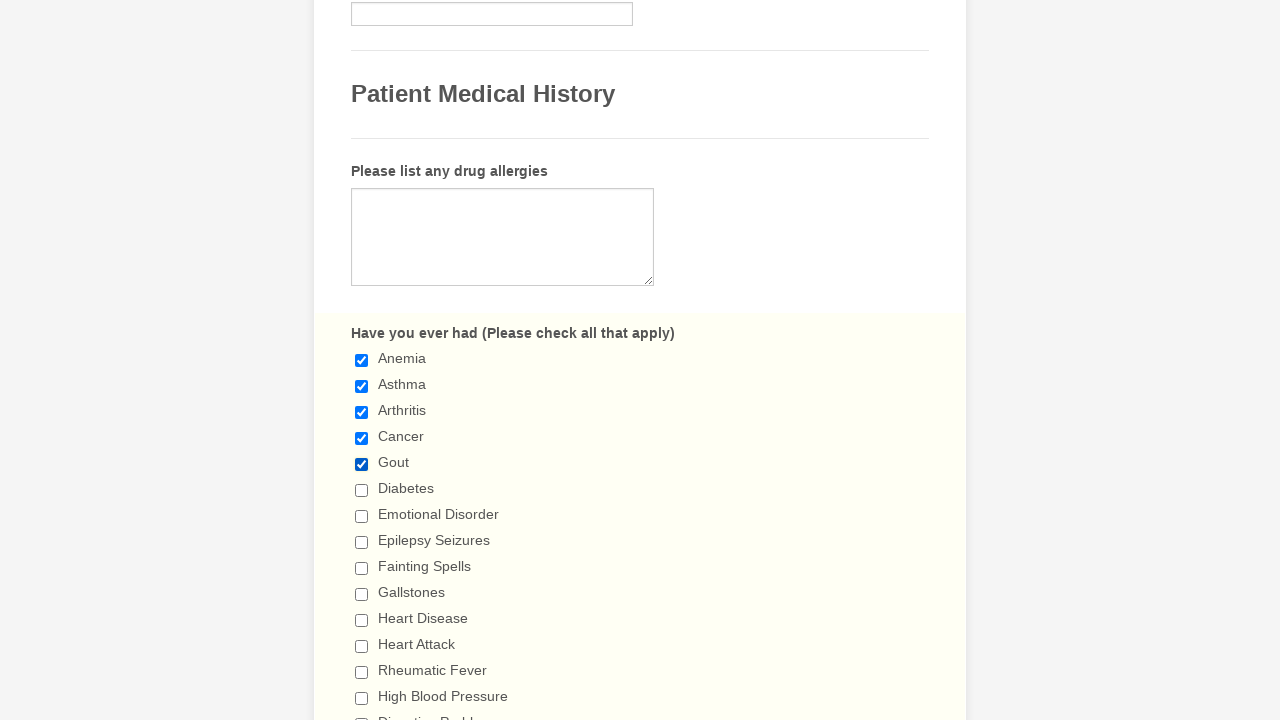

Selected checkbox 6 of 29 at (362, 490) on input[type='checkbox'] >> nth=5
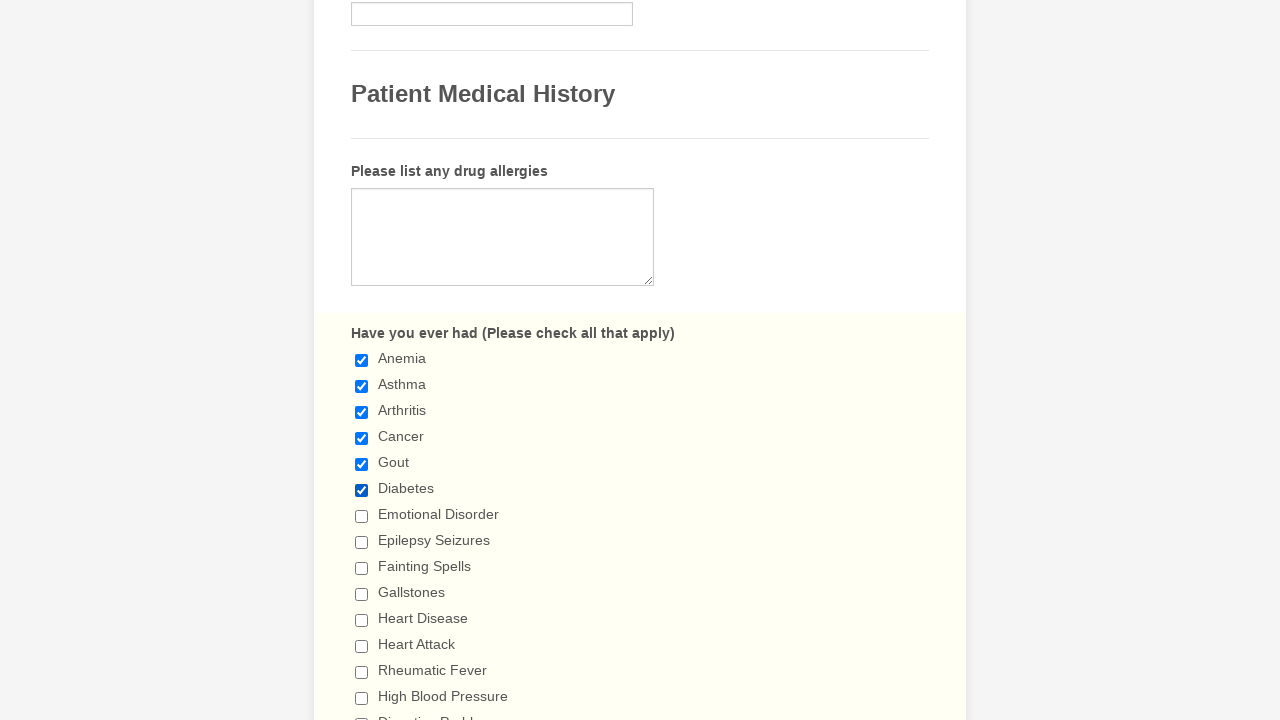

Selected checkbox 7 of 29 at (362, 516) on input[type='checkbox'] >> nth=6
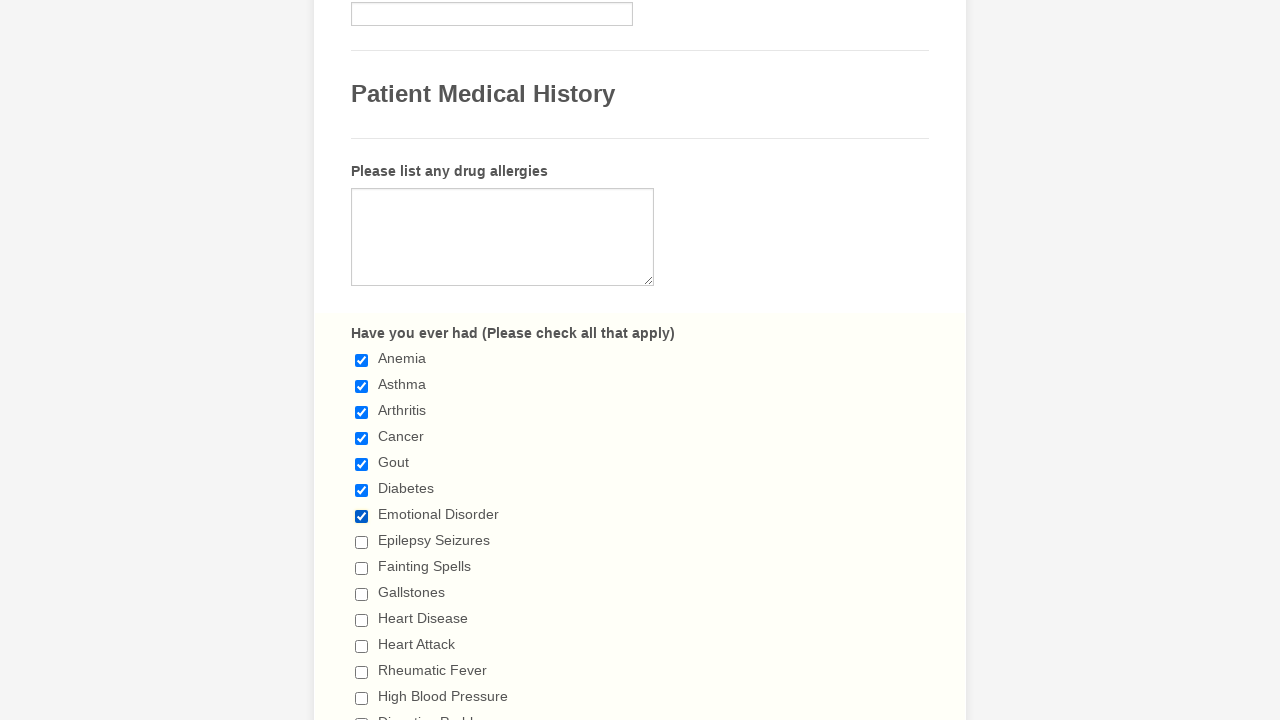

Selected checkbox 8 of 29 at (362, 542) on input[type='checkbox'] >> nth=7
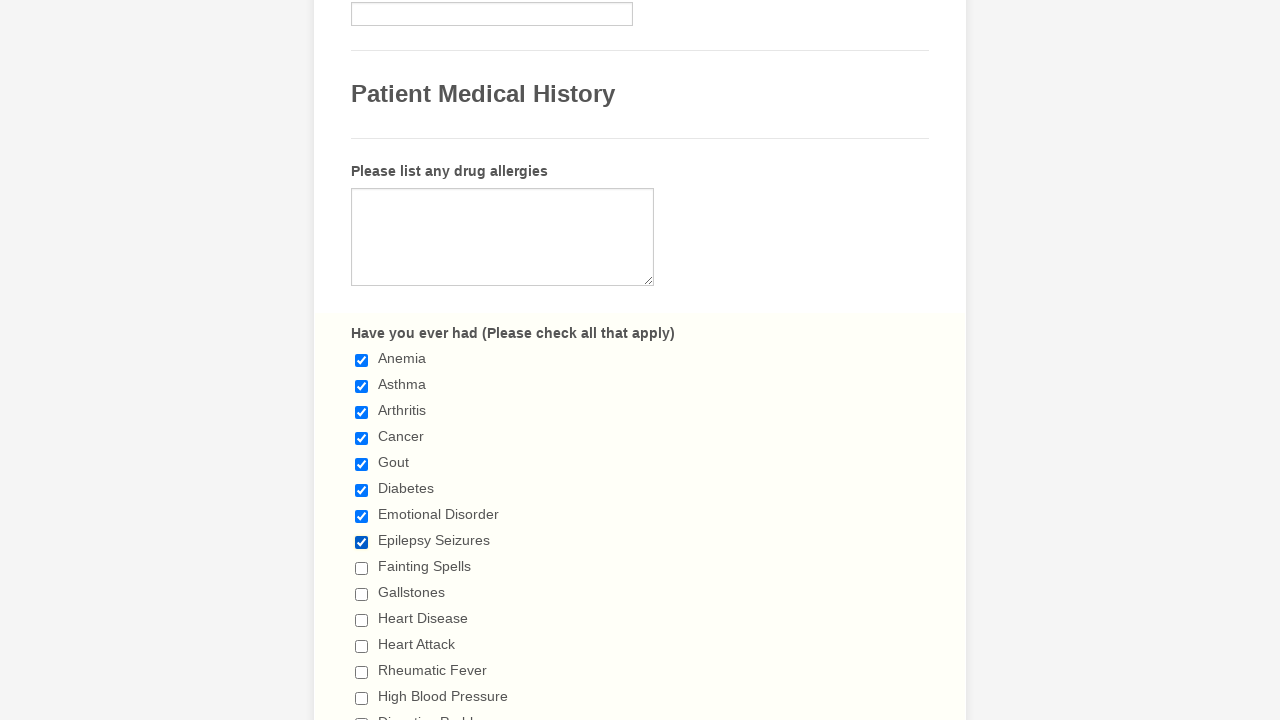

Selected checkbox 9 of 29 at (362, 568) on input[type='checkbox'] >> nth=8
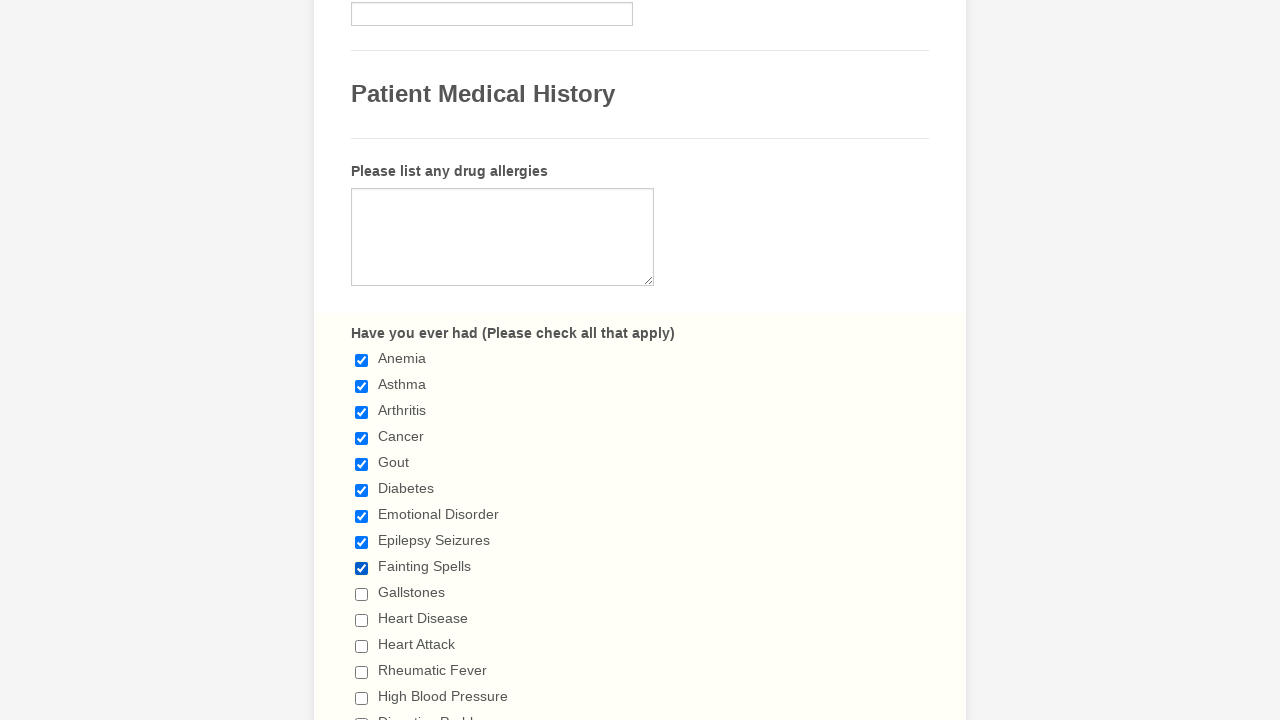

Selected checkbox 10 of 29 at (362, 594) on input[type='checkbox'] >> nth=9
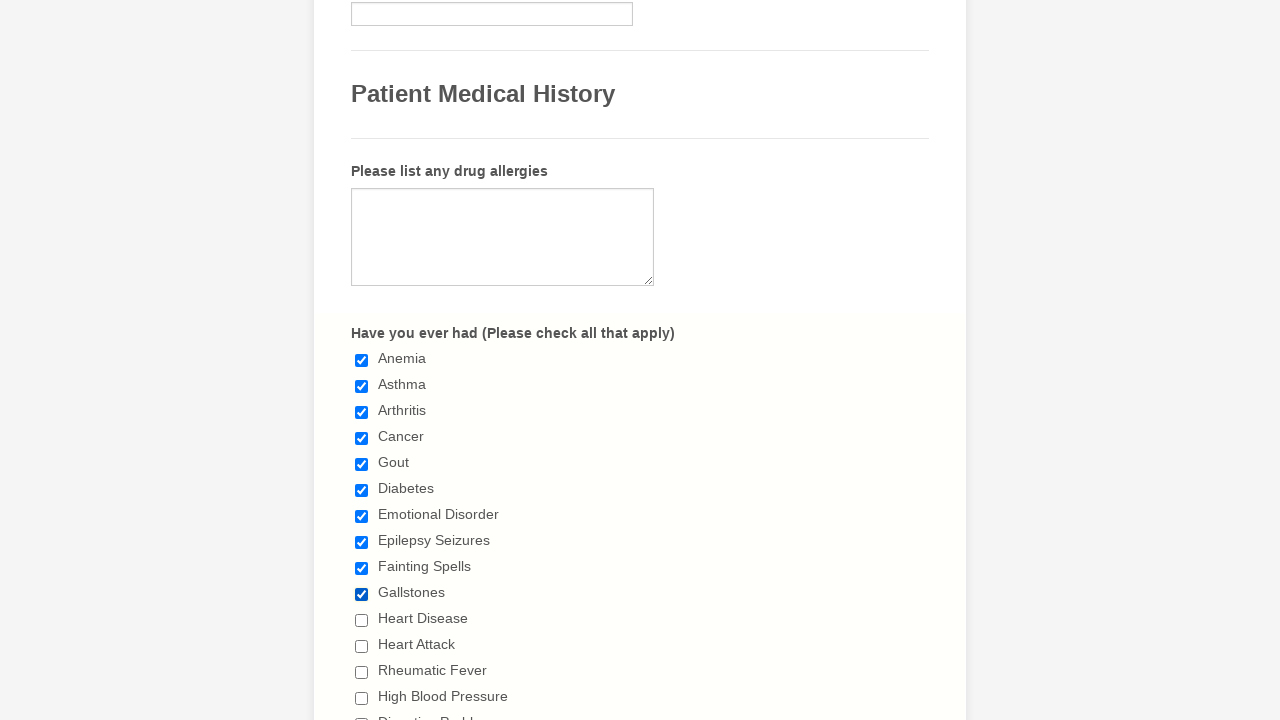

Selected checkbox 11 of 29 at (362, 620) on input[type='checkbox'] >> nth=10
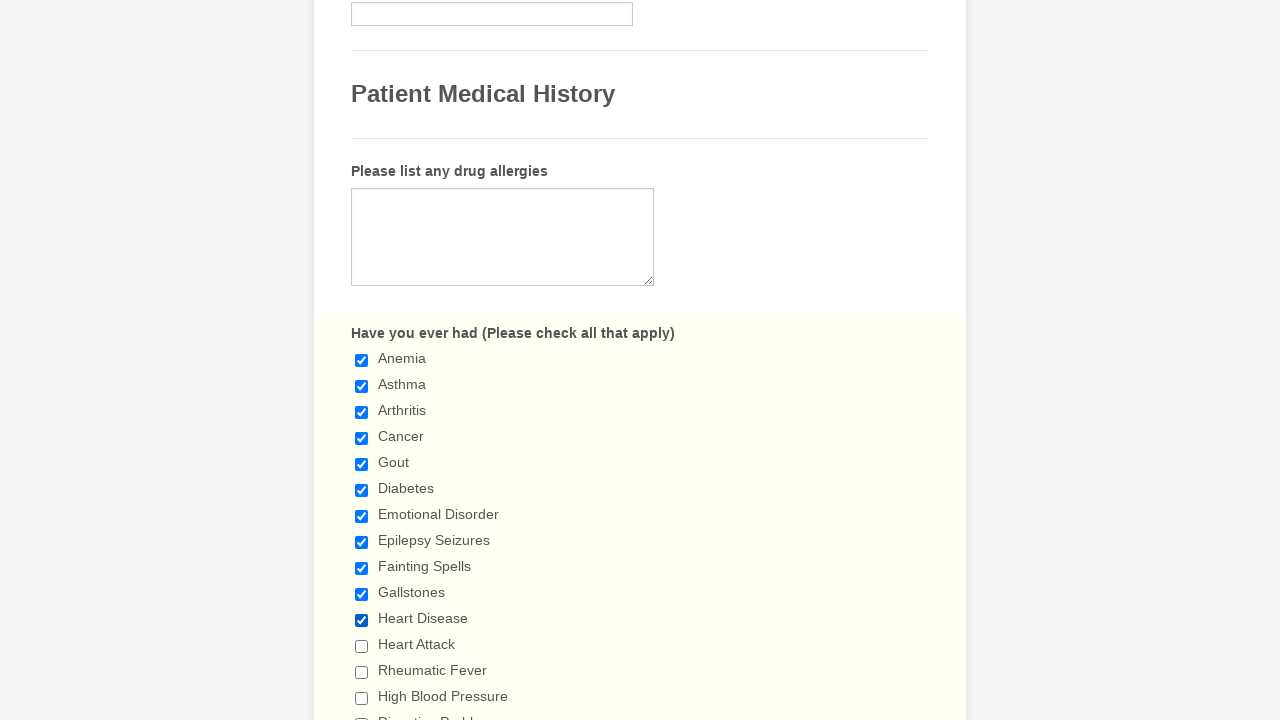

Selected checkbox 12 of 29 at (362, 646) on input[type='checkbox'] >> nth=11
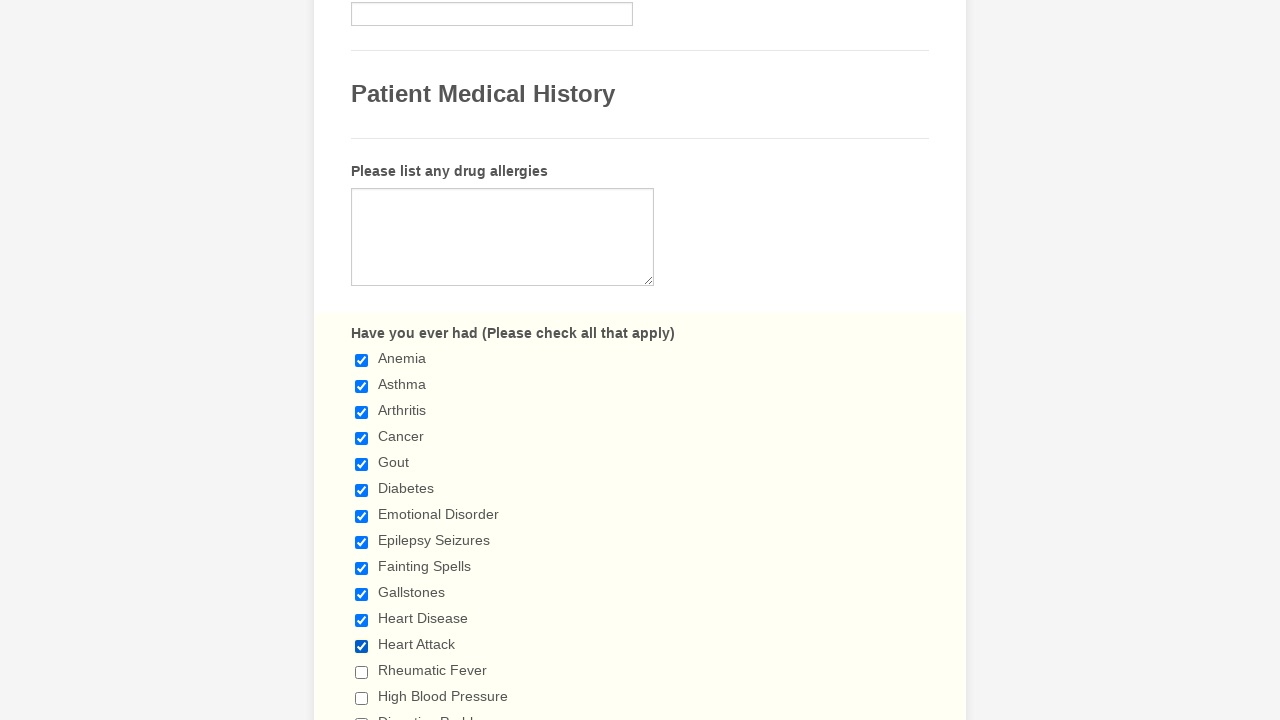

Selected checkbox 13 of 29 at (362, 672) on input[type='checkbox'] >> nth=12
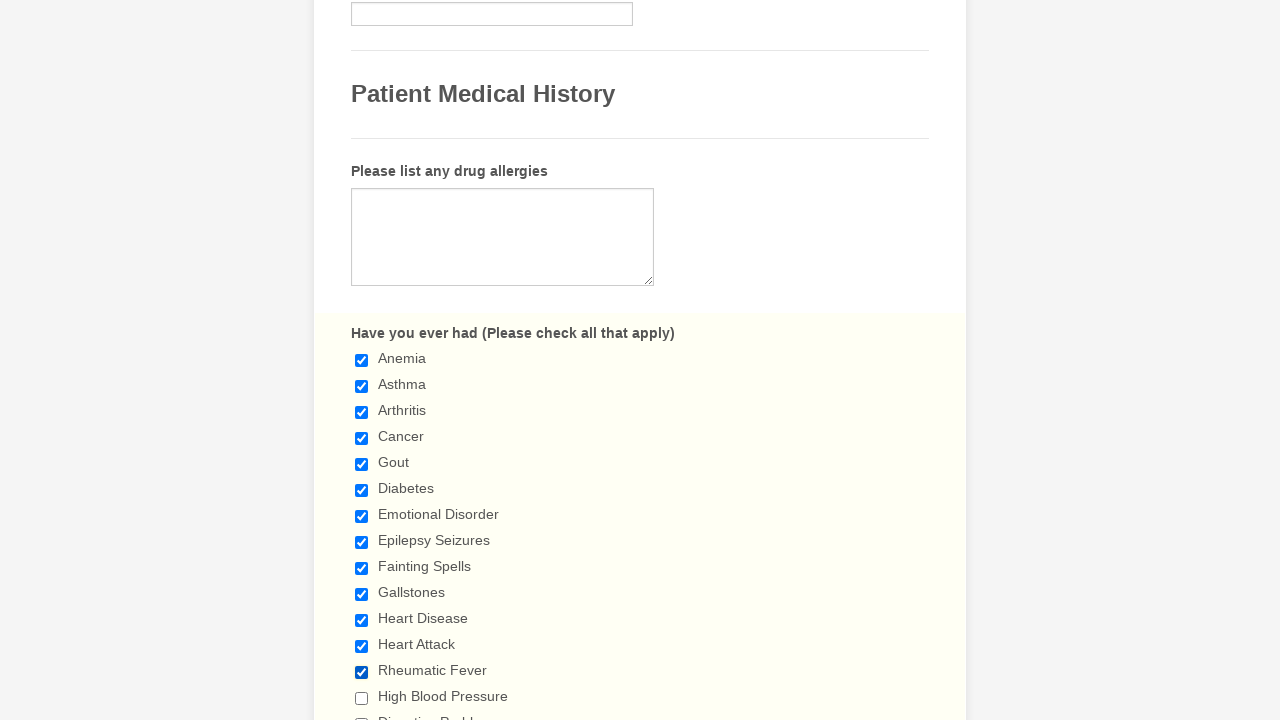

Selected checkbox 14 of 29 at (362, 698) on input[type='checkbox'] >> nth=13
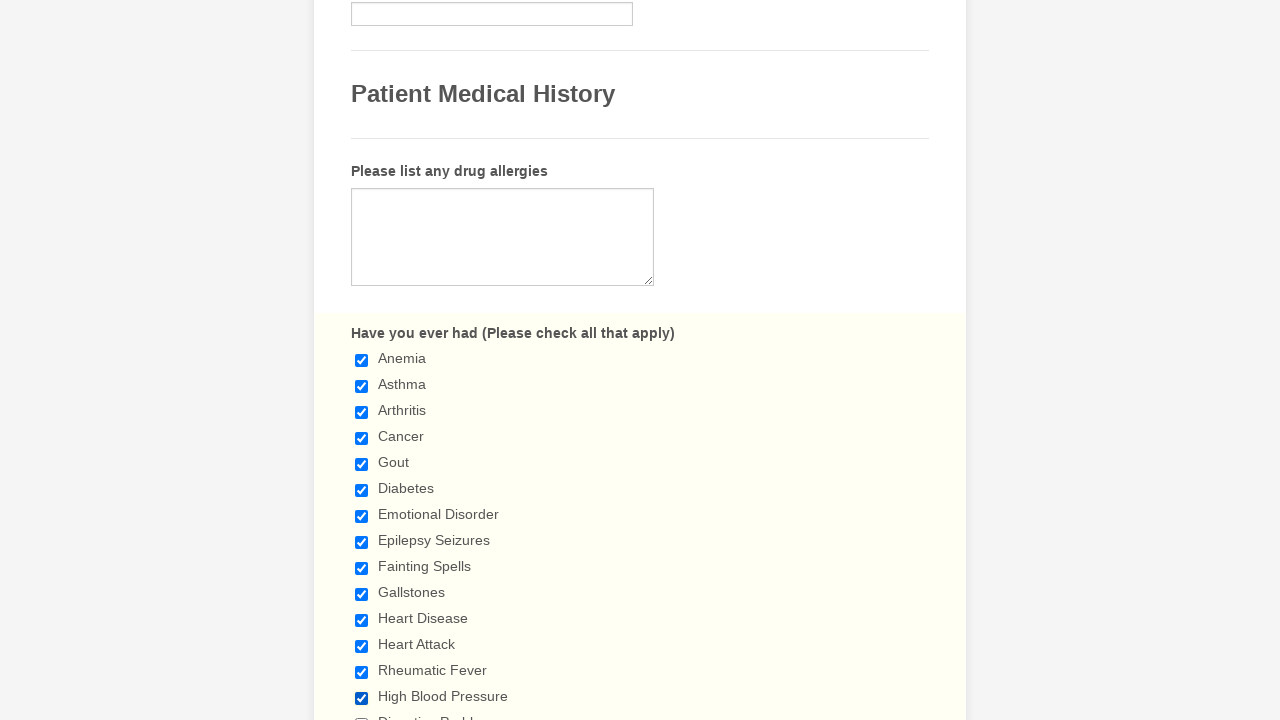

Selected checkbox 15 of 29 at (362, 714) on input[type='checkbox'] >> nth=14
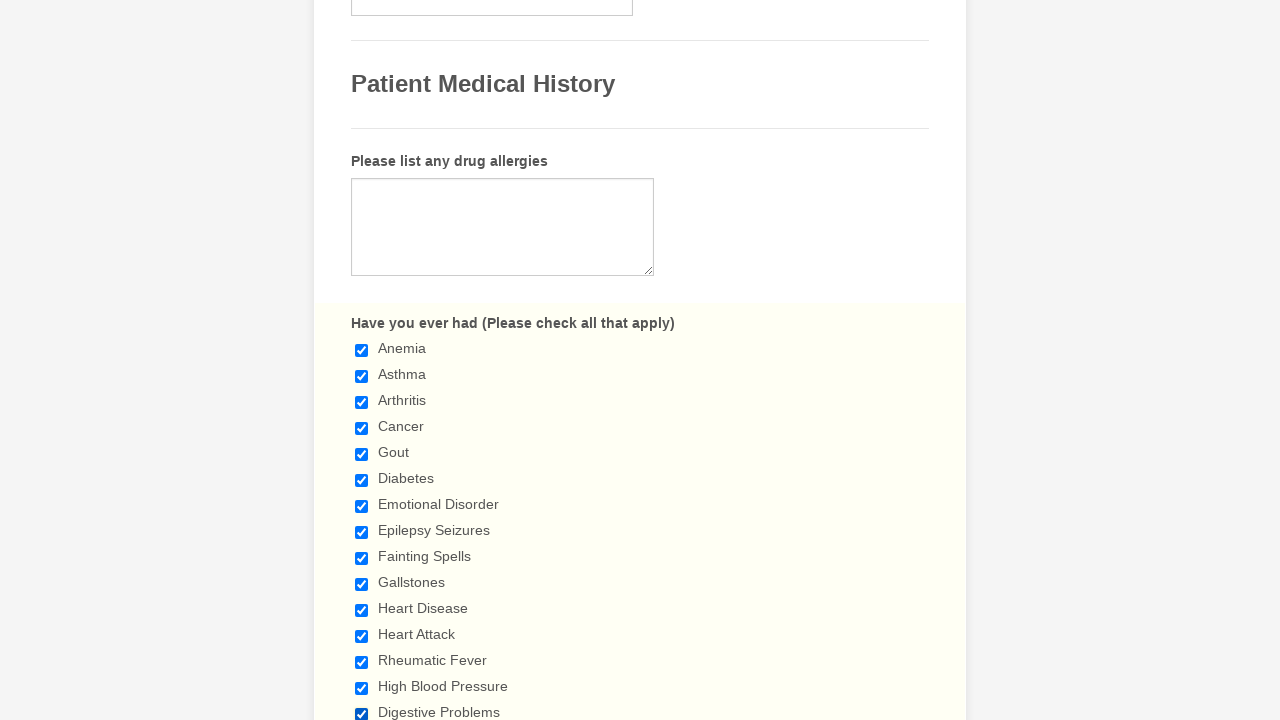

Selected checkbox 16 of 29 at (362, 360) on input[type='checkbox'] >> nth=15
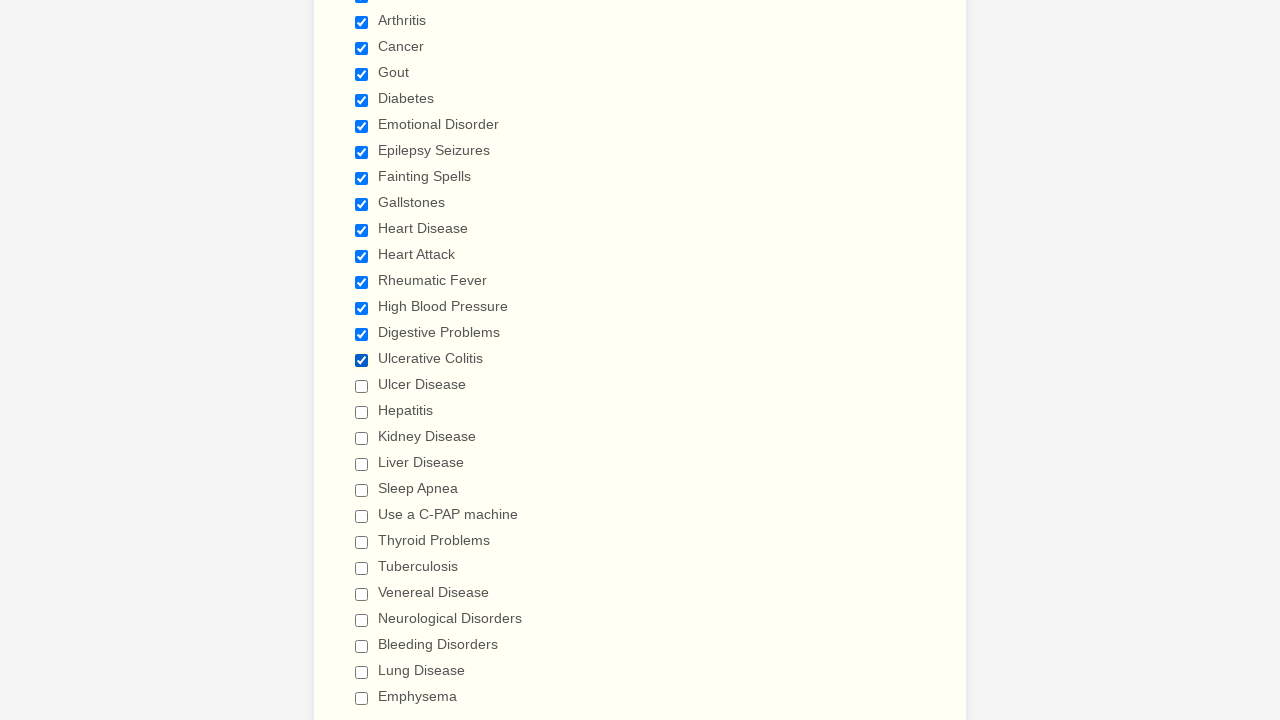

Selected checkbox 17 of 29 at (362, 386) on input[type='checkbox'] >> nth=16
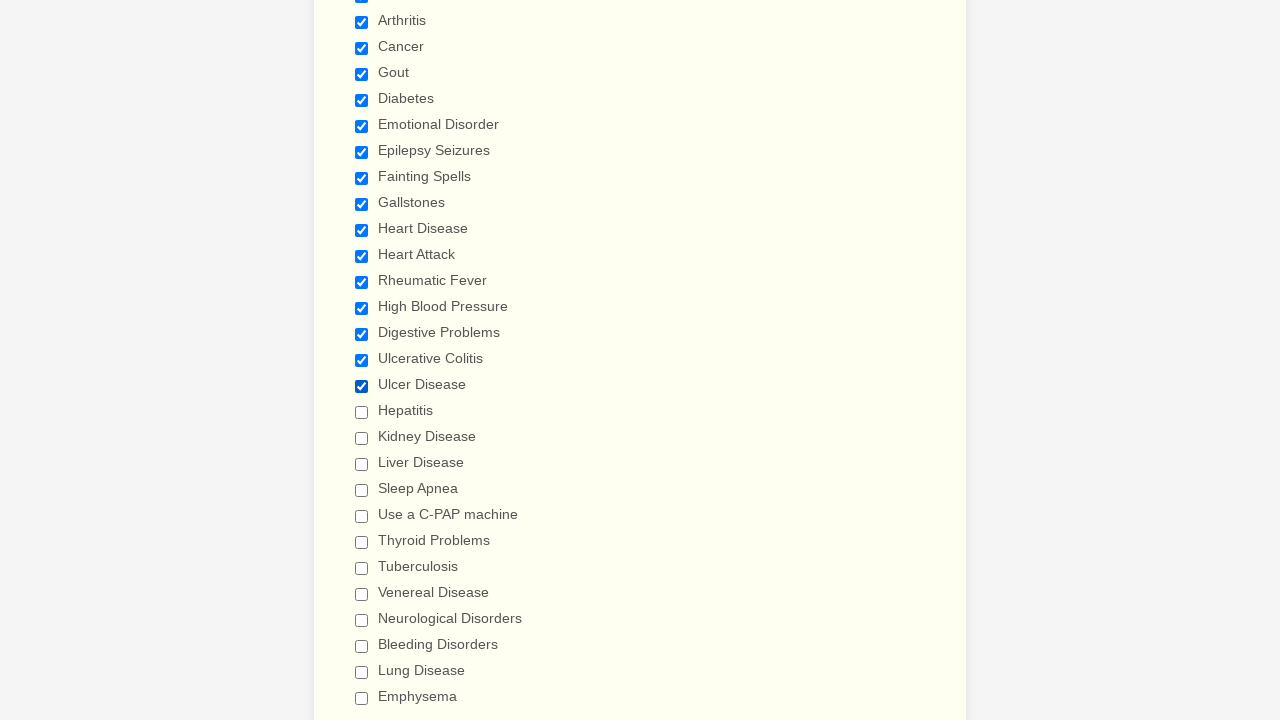

Selected checkbox 18 of 29 at (362, 412) on input[type='checkbox'] >> nth=17
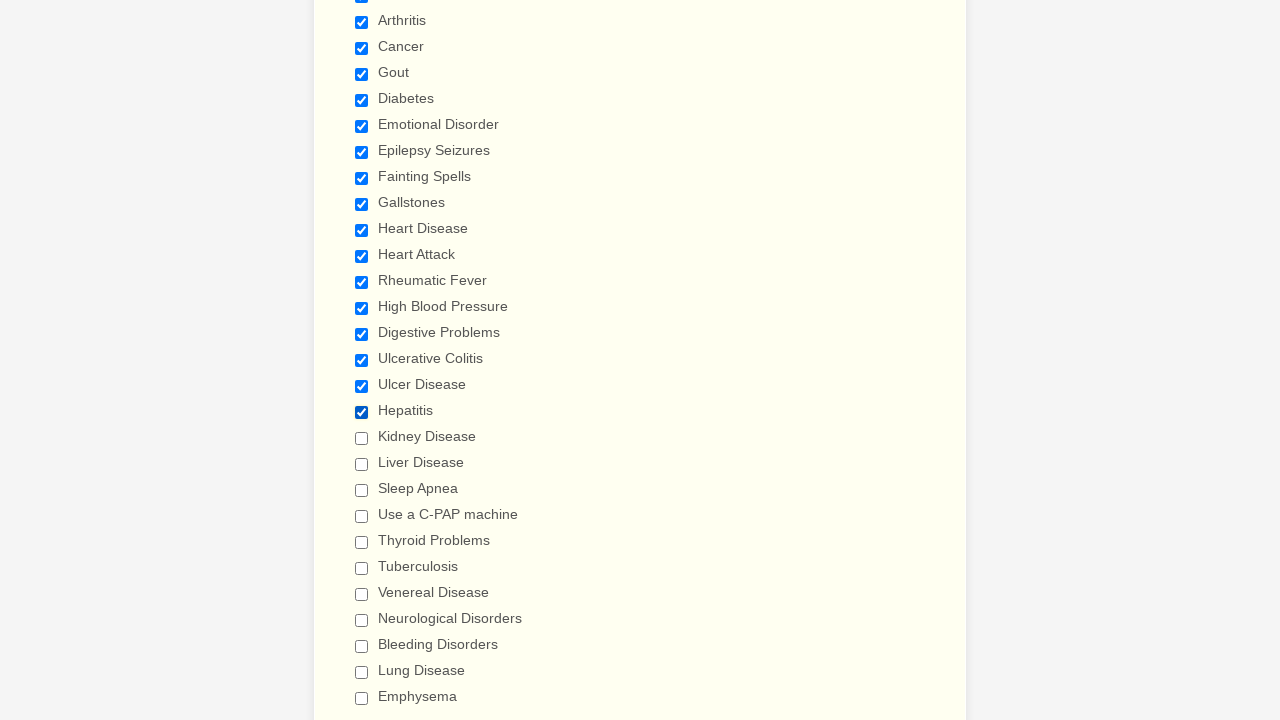

Selected checkbox 19 of 29 at (362, 438) on input[type='checkbox'] >> nth=18
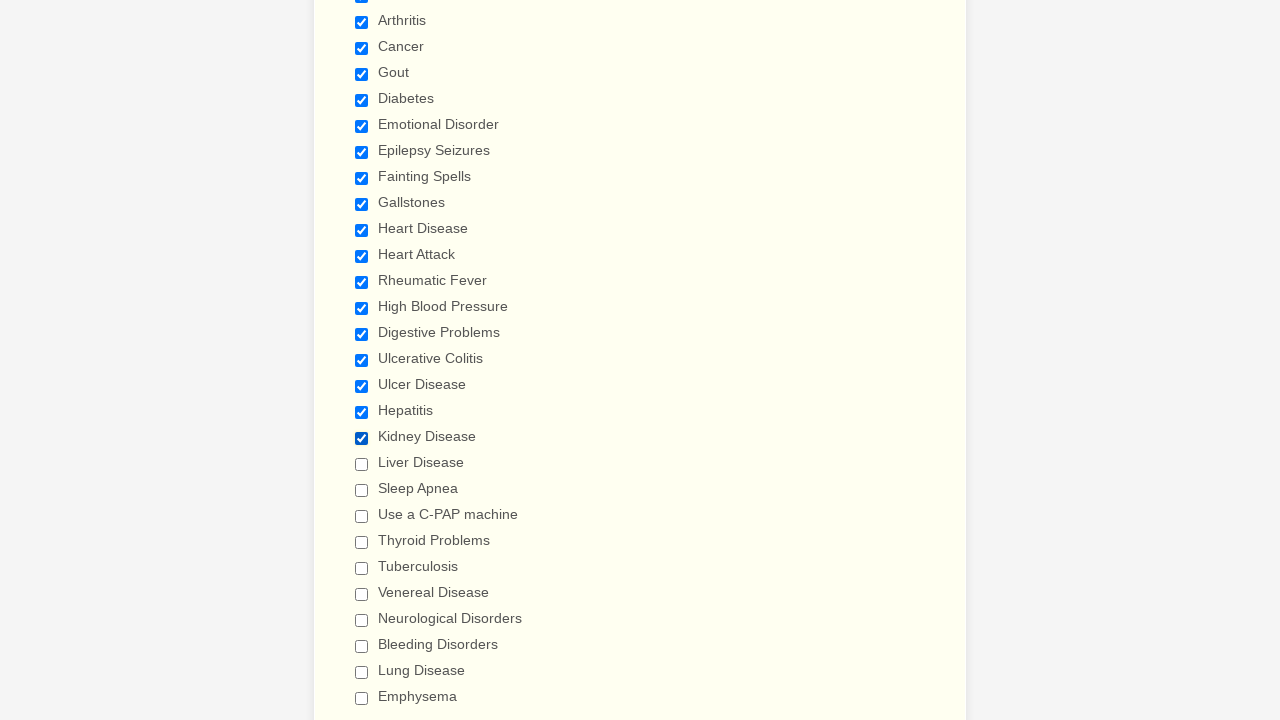

Selected checkbox 20 of 29 at (362, 464) on input[type='checkbox'] >> nth=19
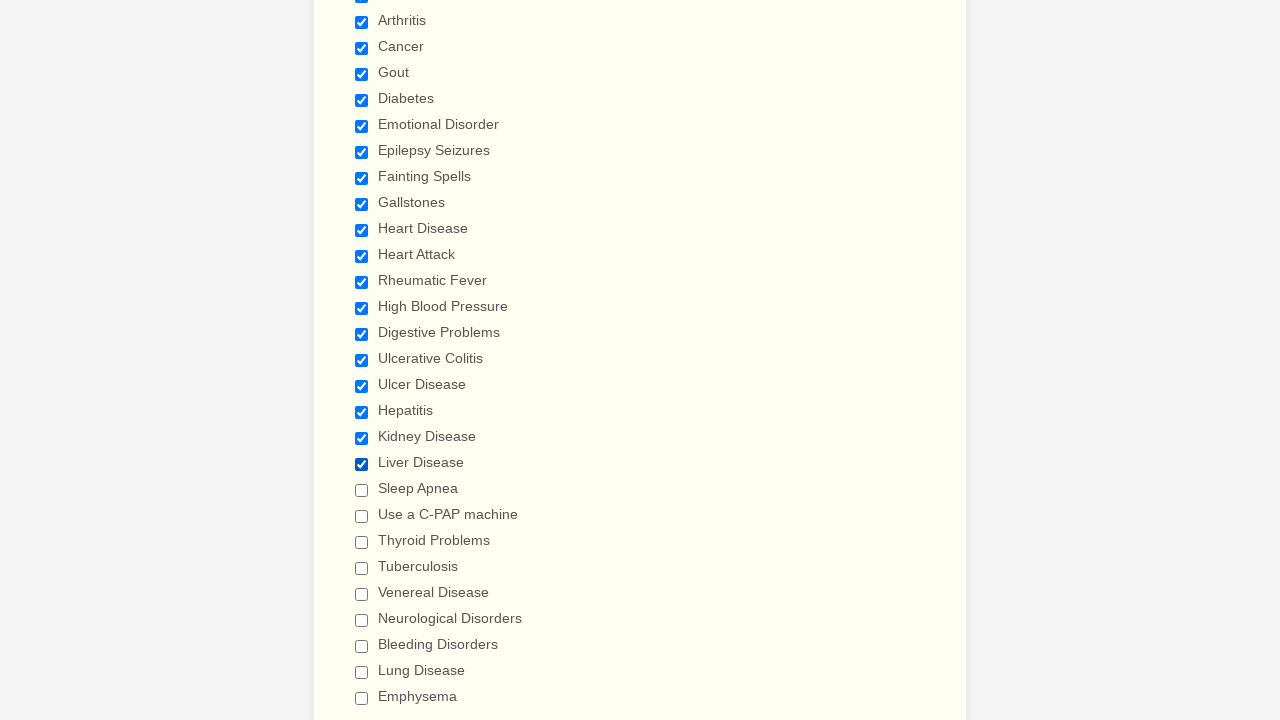

Selected checkbox 21 of 29 at (362, 490) on input[type='checkbox'] >> nth=20
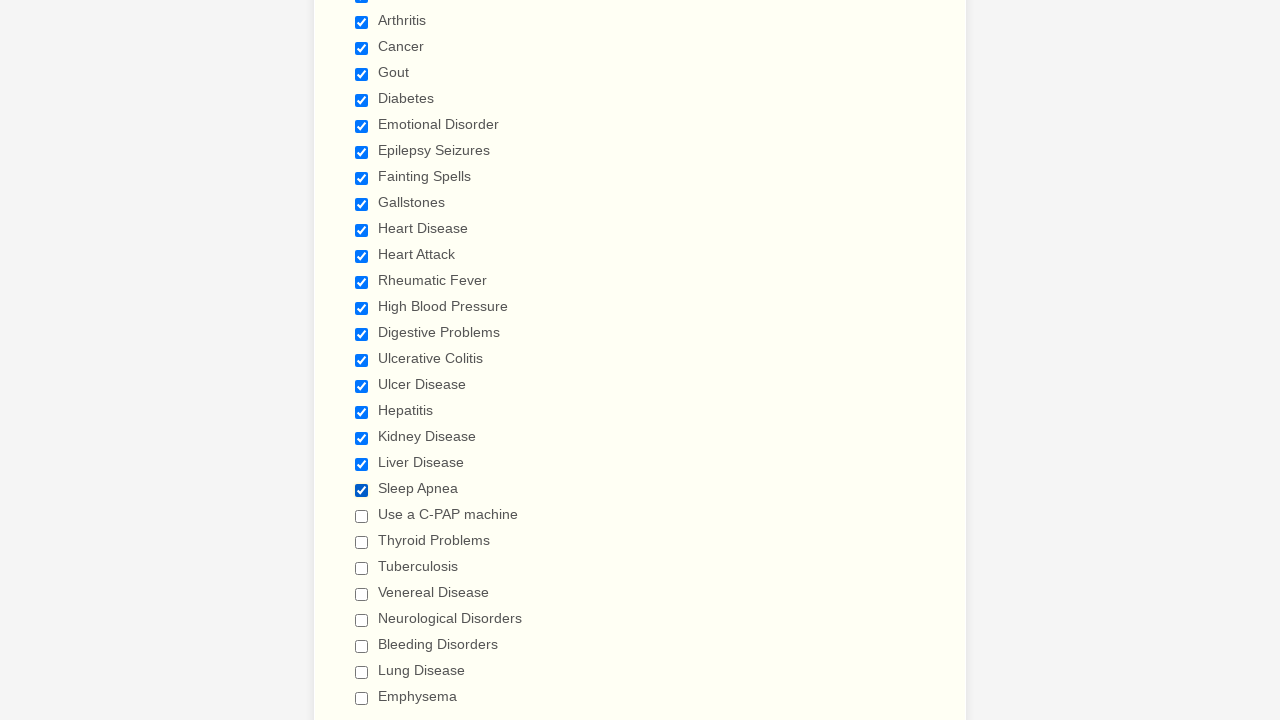

Selected checkbox 22 of 29 at (362, 516) on input[type='checkbox'] >> nth=21
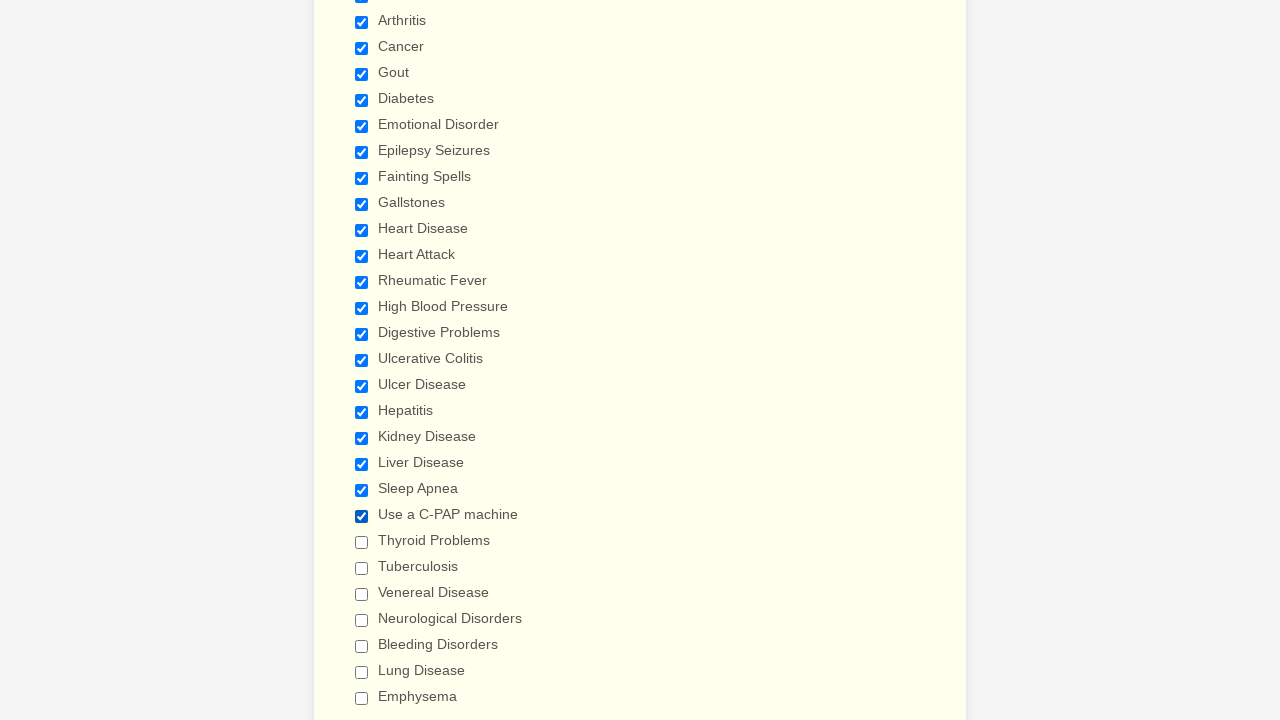

Selected checkbox 23 of 29 at (362, 542) on input[type='checkbox'] >> nth=22
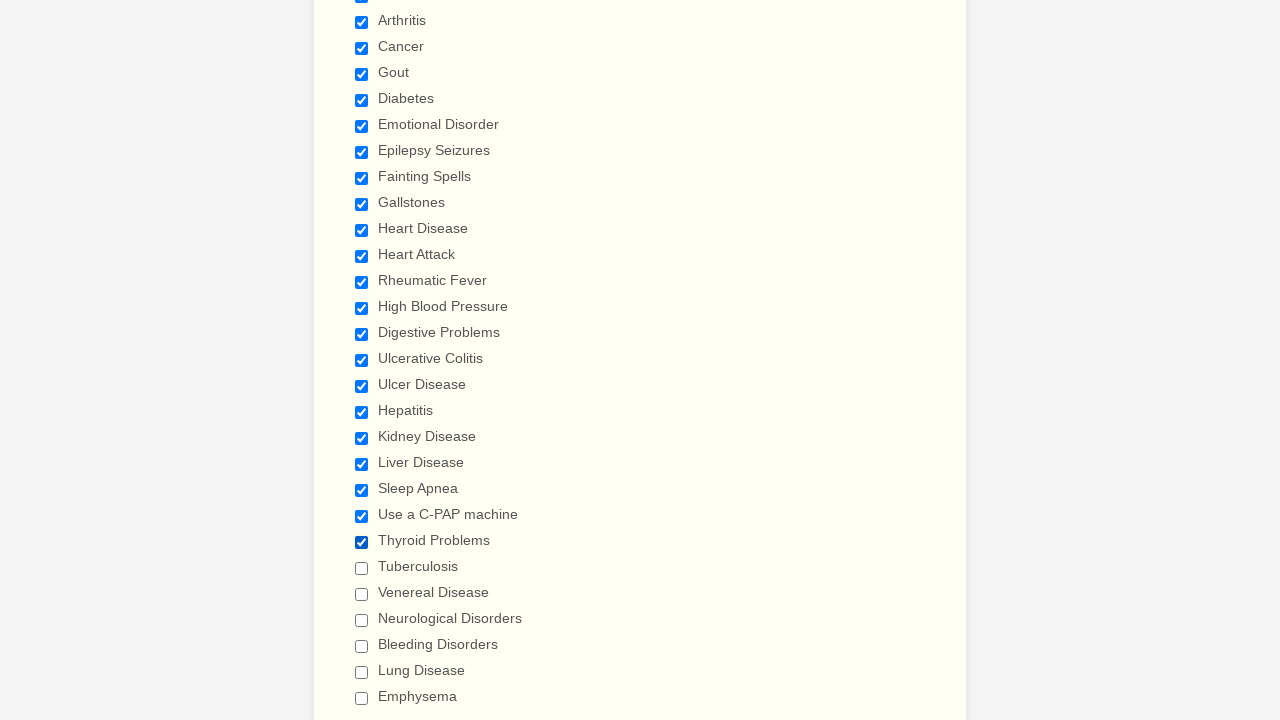

Selected checkbox 24 of 29 at (362, 568) on input[type='checkbox'] >> nth=23
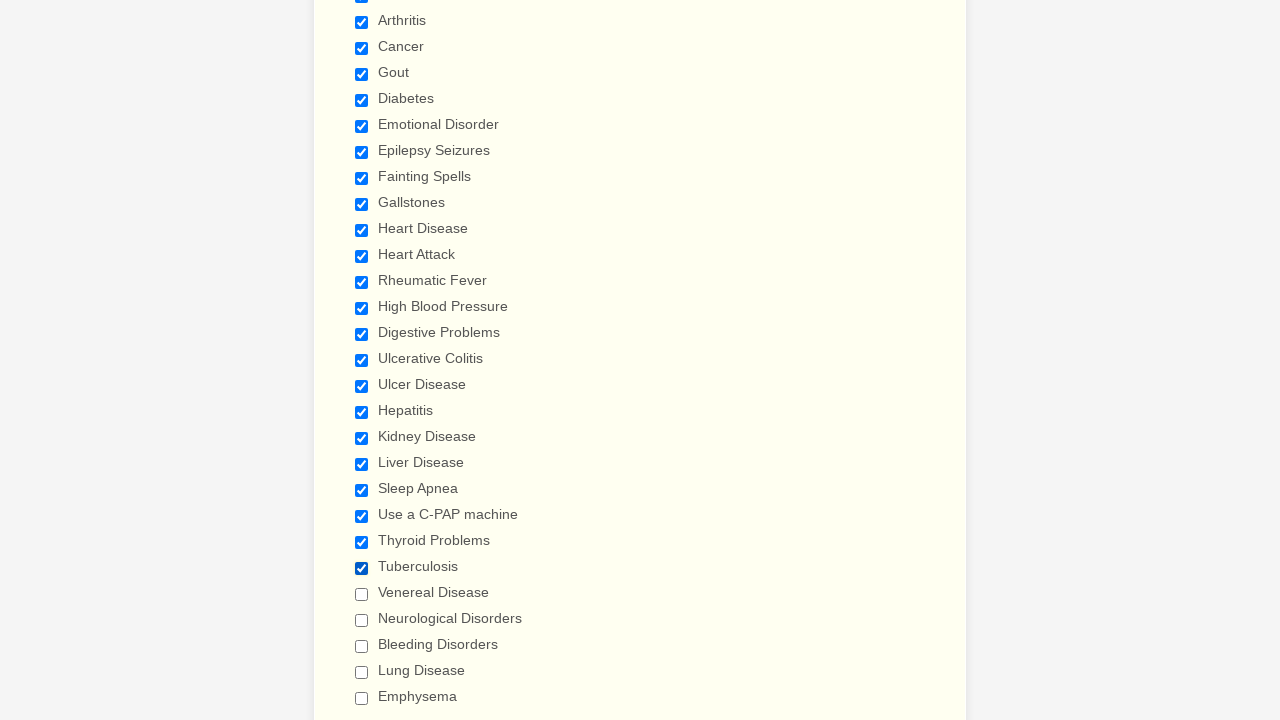

Selected checkbox 25 of 29 at (362, 594) on input[type='checkbox'] >> nth=24
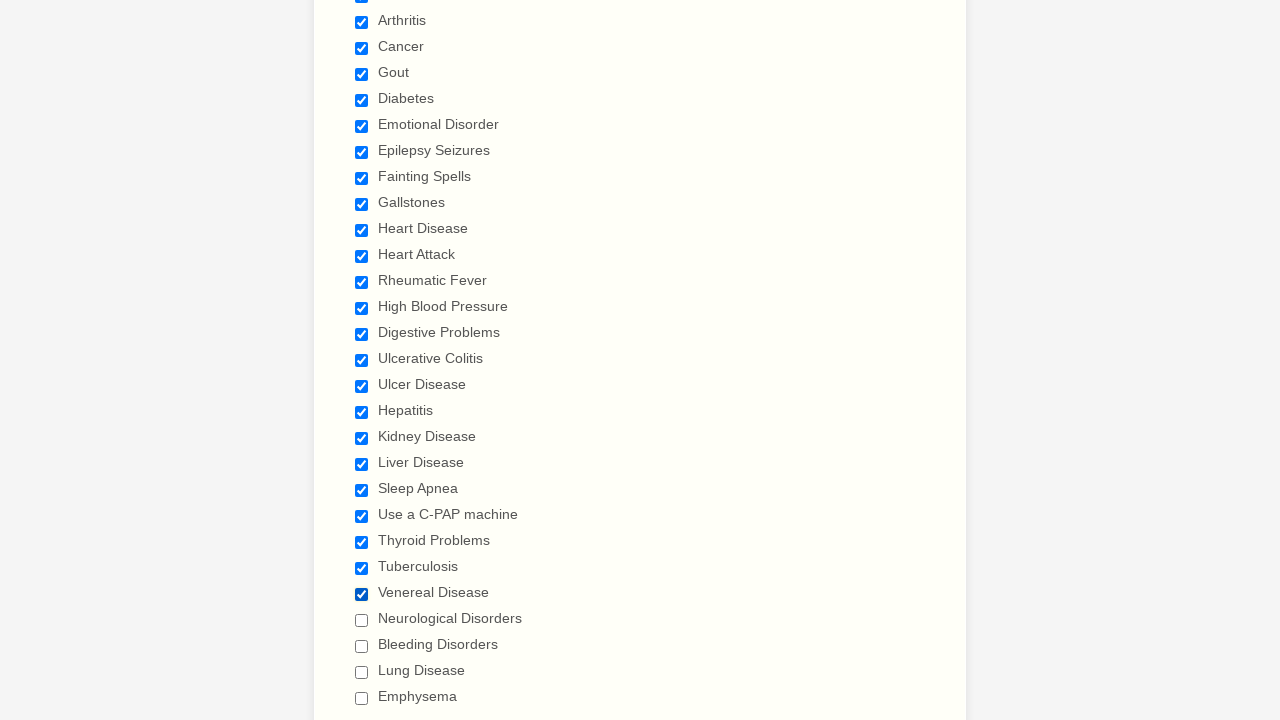

Selected checkbox 26 of 29 at (362, 620) on input[type='checkbox'] >> nth=25
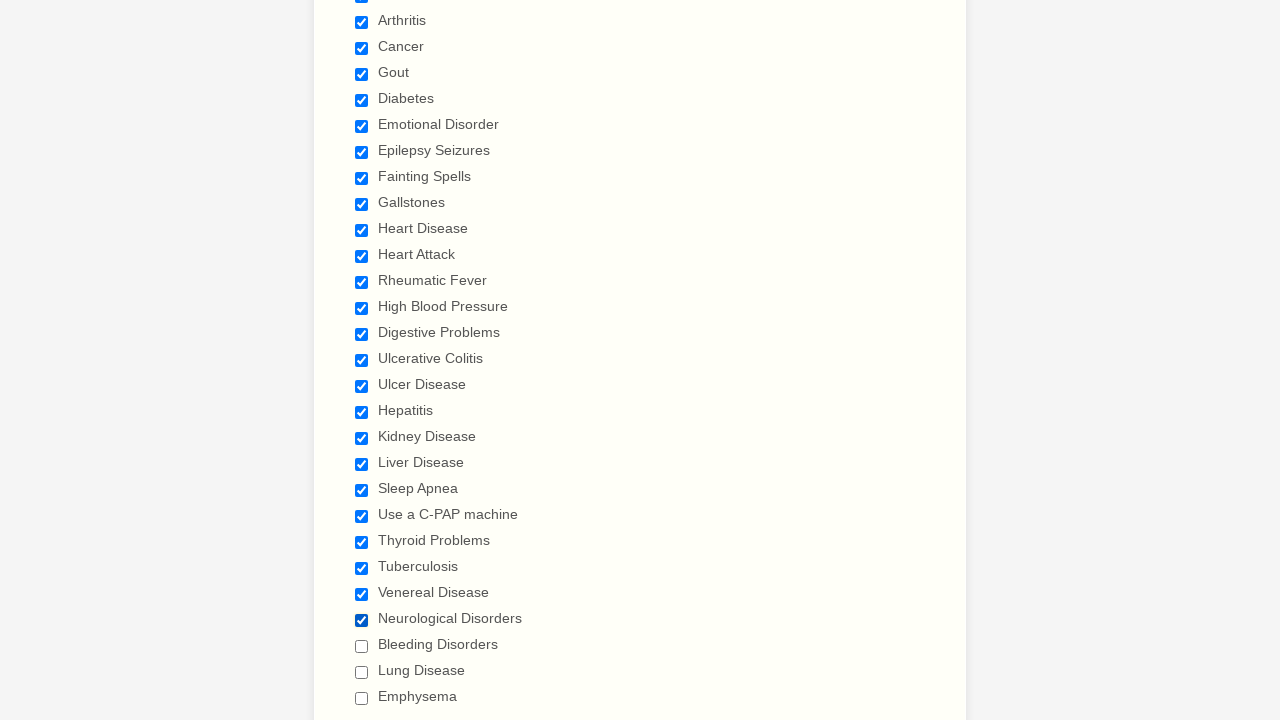

Selected checkbox 27 of 29 at (362, 646) on input[type='checkbox'] >> nth=26
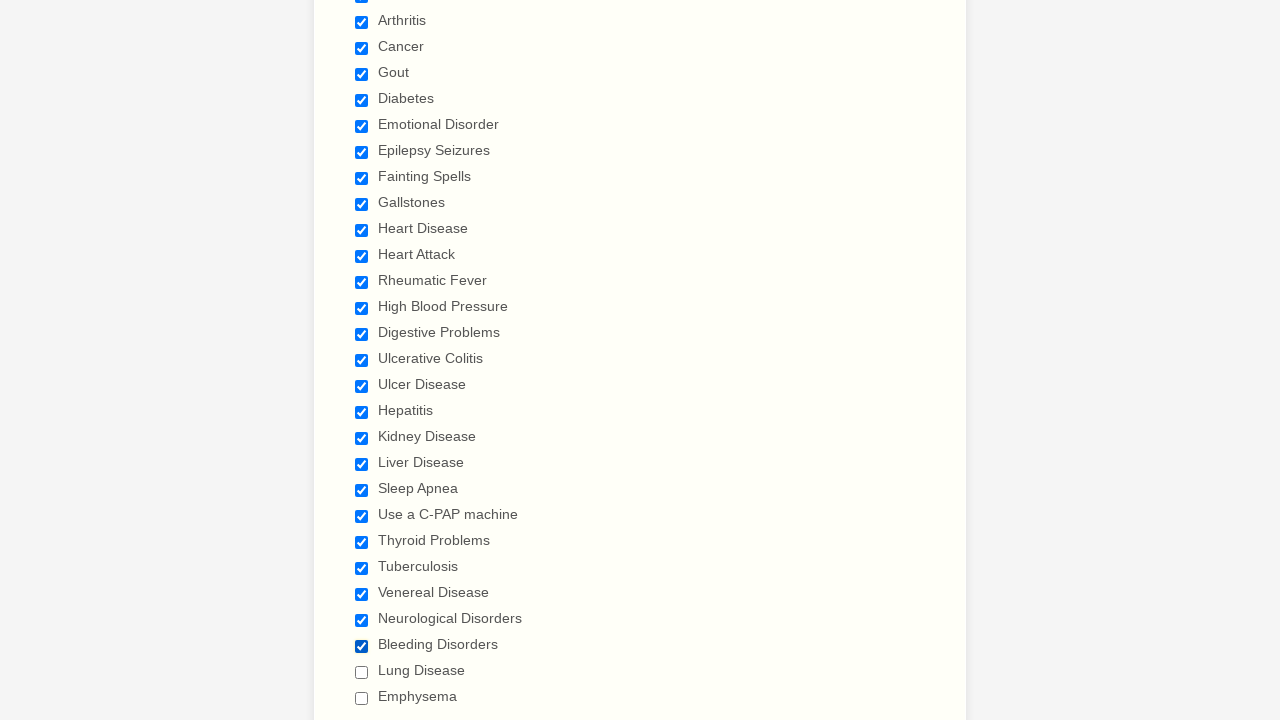

Selected checkbox 28 of 29 at (362, 672) on input[type='checkbox'] >> nth=27
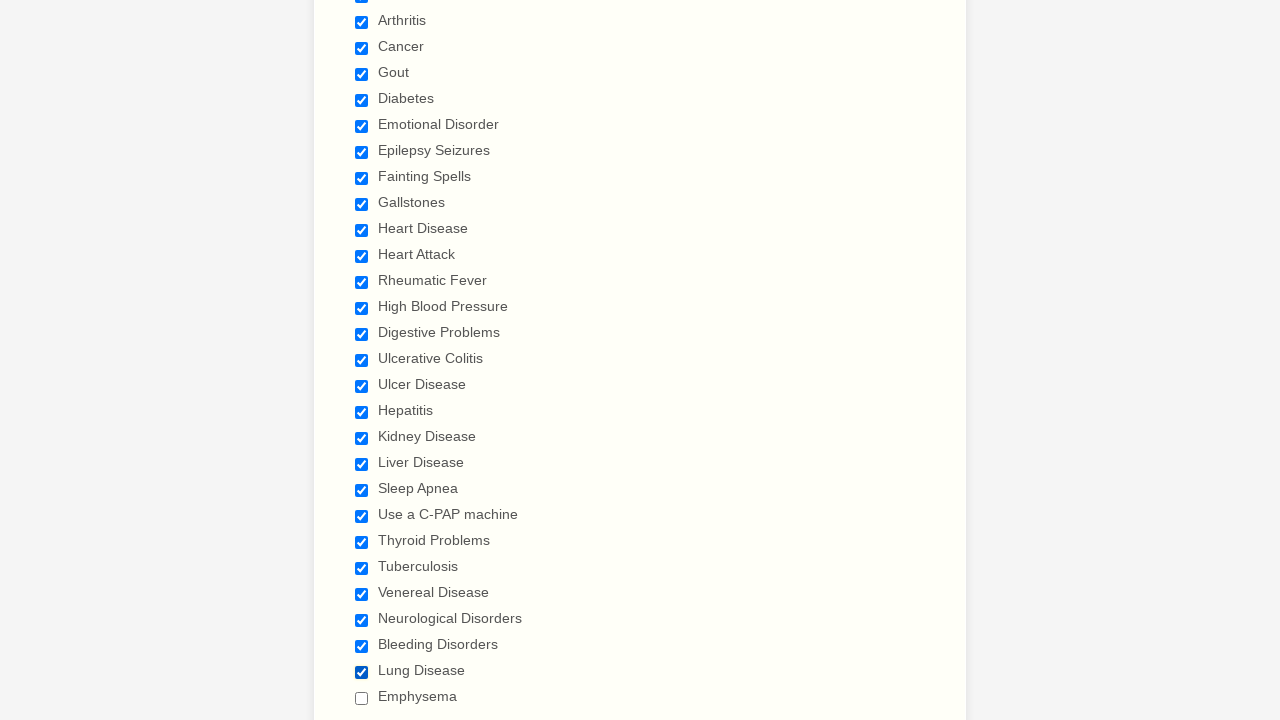

Selected checkbox 29 of 29 at (362, 698) on input[type='checkbox'] >> nth=28
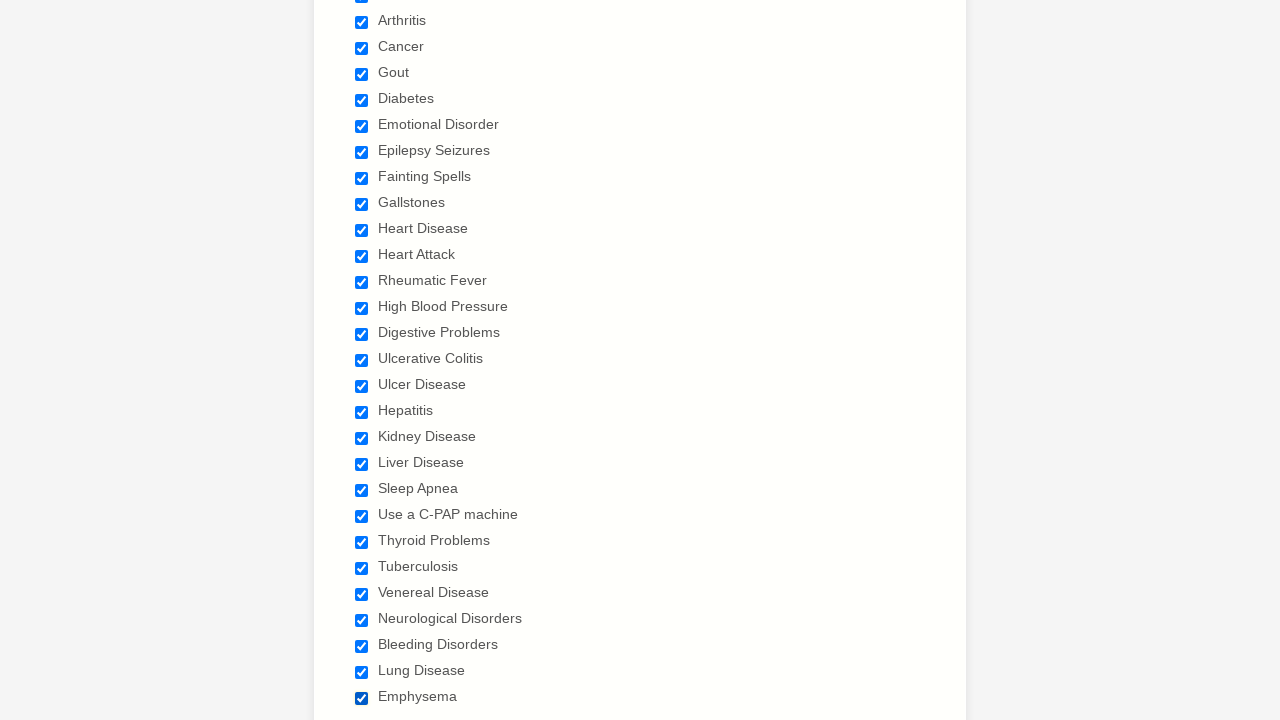

Verified checkbox 1 of 29 is selected
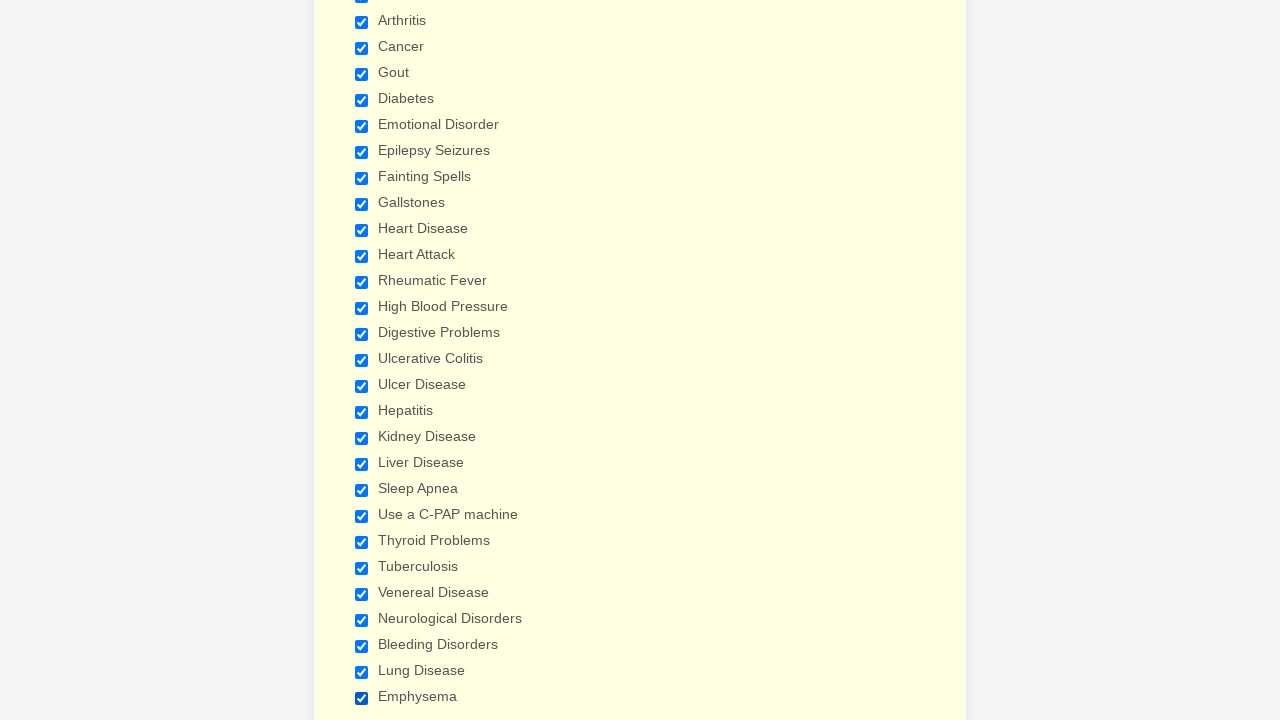

Verified checkbox 2 of 29 is selected
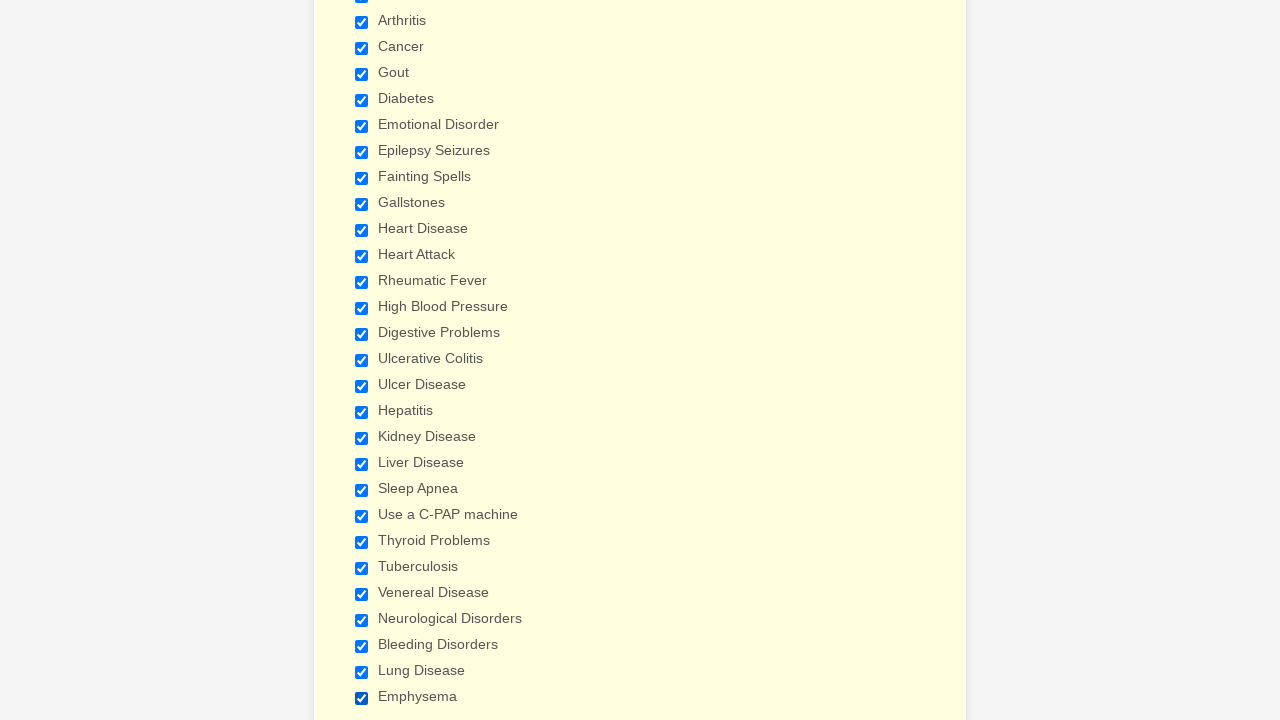

Verified checkbox 3 of 29 is selected
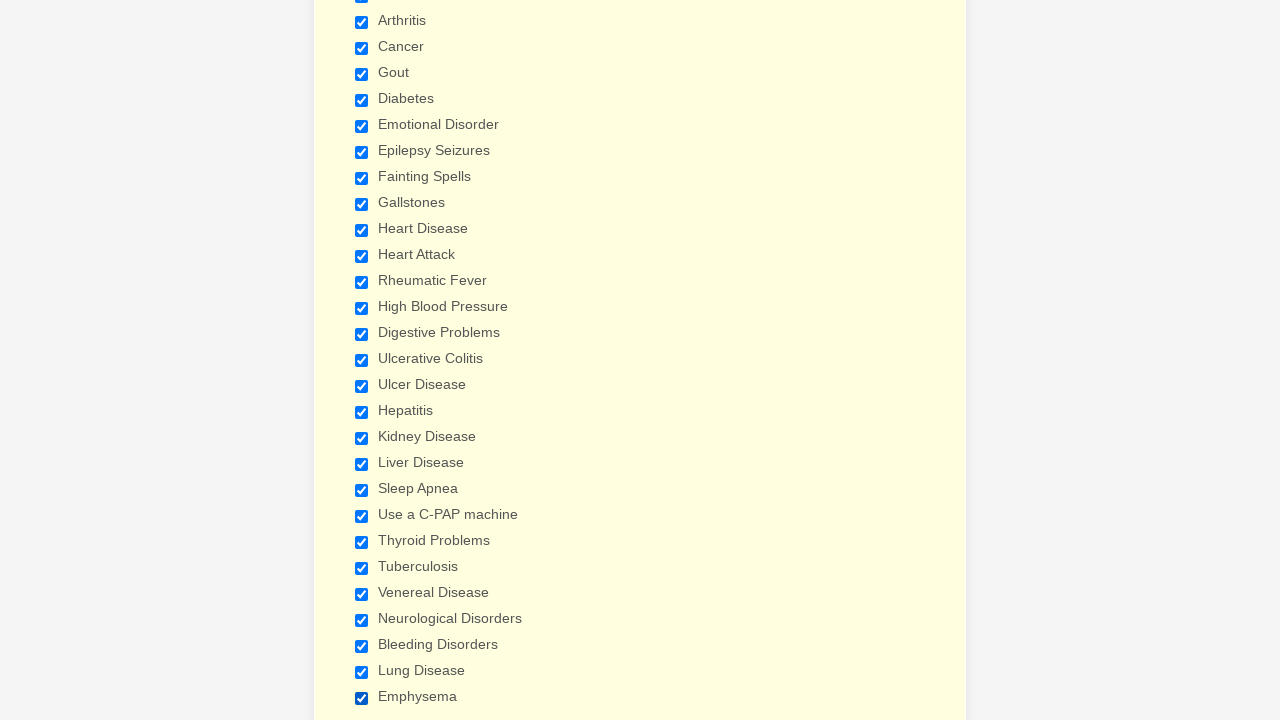

Verified checkbox 4 of 29 is selected
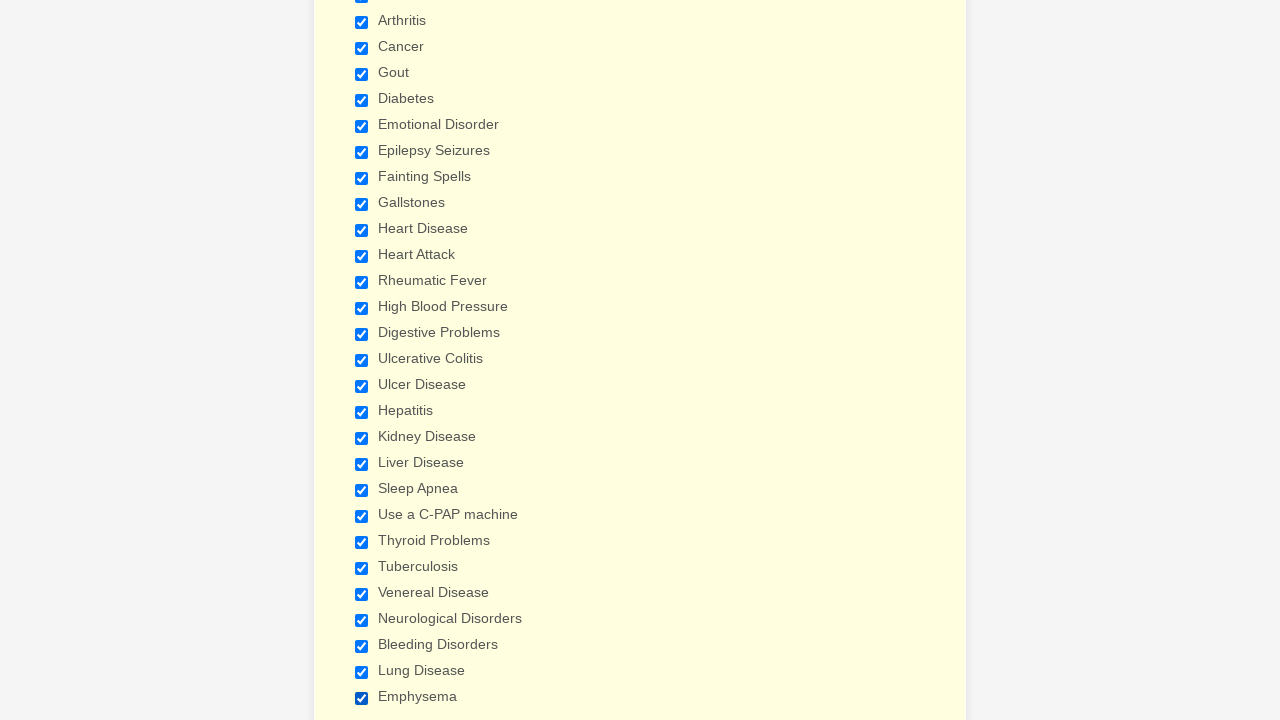

Verified checkbox 5 of 29 is selected
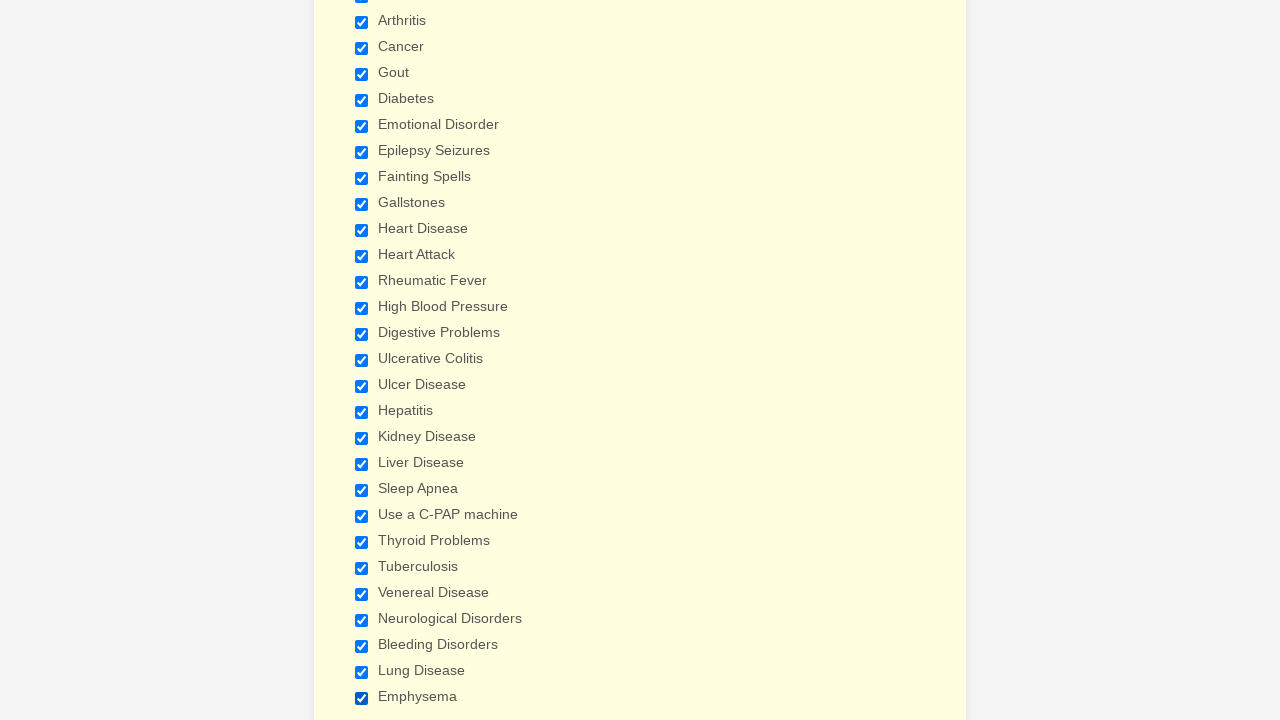

Verified checkbox 6 of 29 is selected
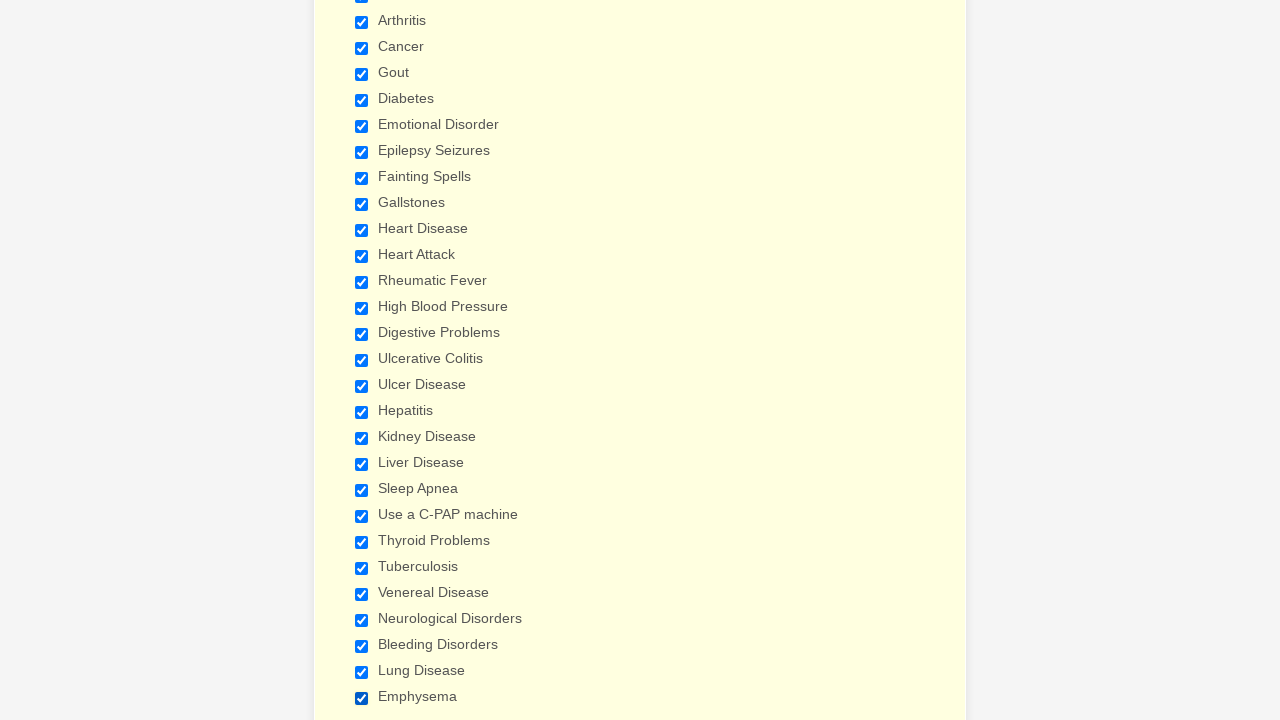

Verified checkbox 7 of 29 is selected
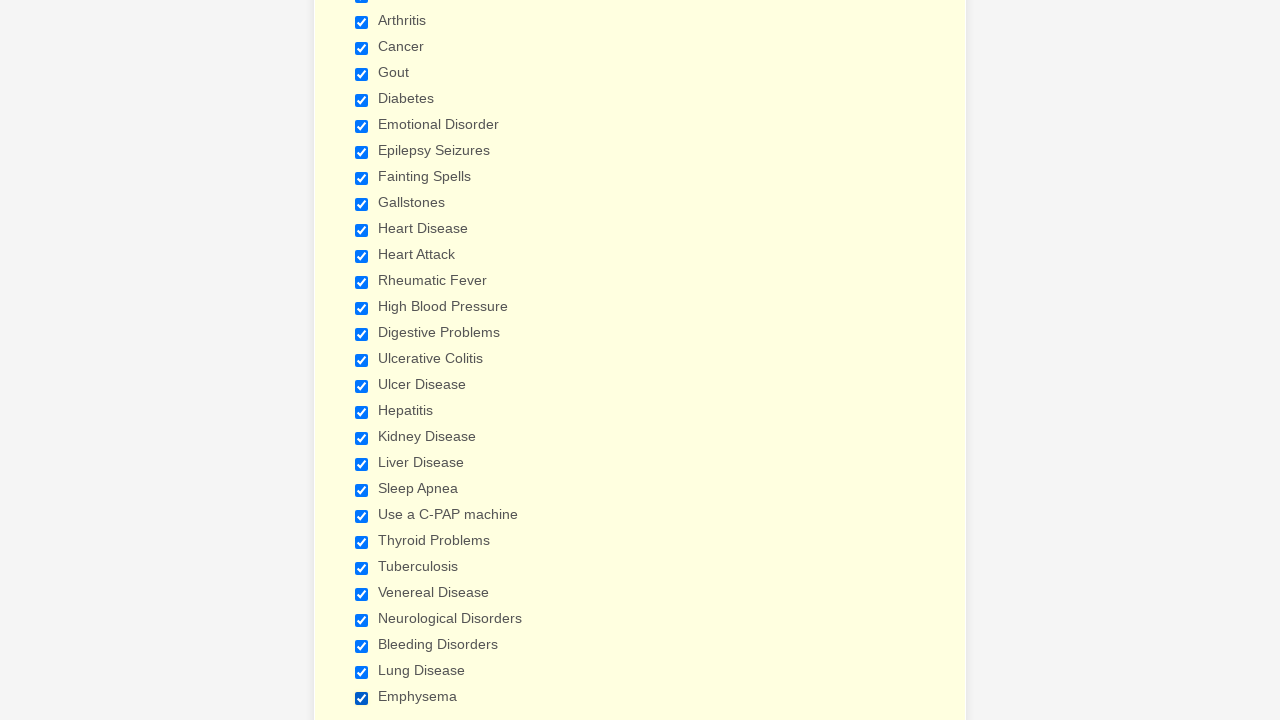

Verified checkbox 8 of 29 is selected
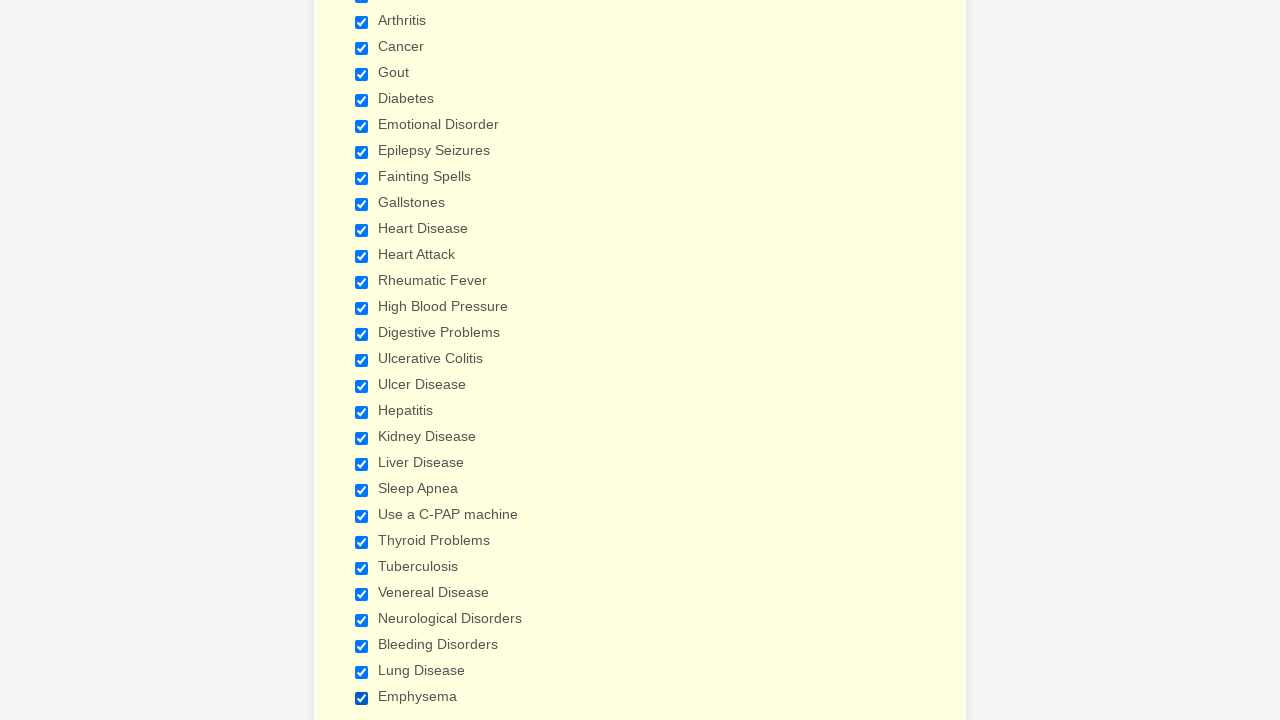

Verified checkbox 9 of 29 is selected
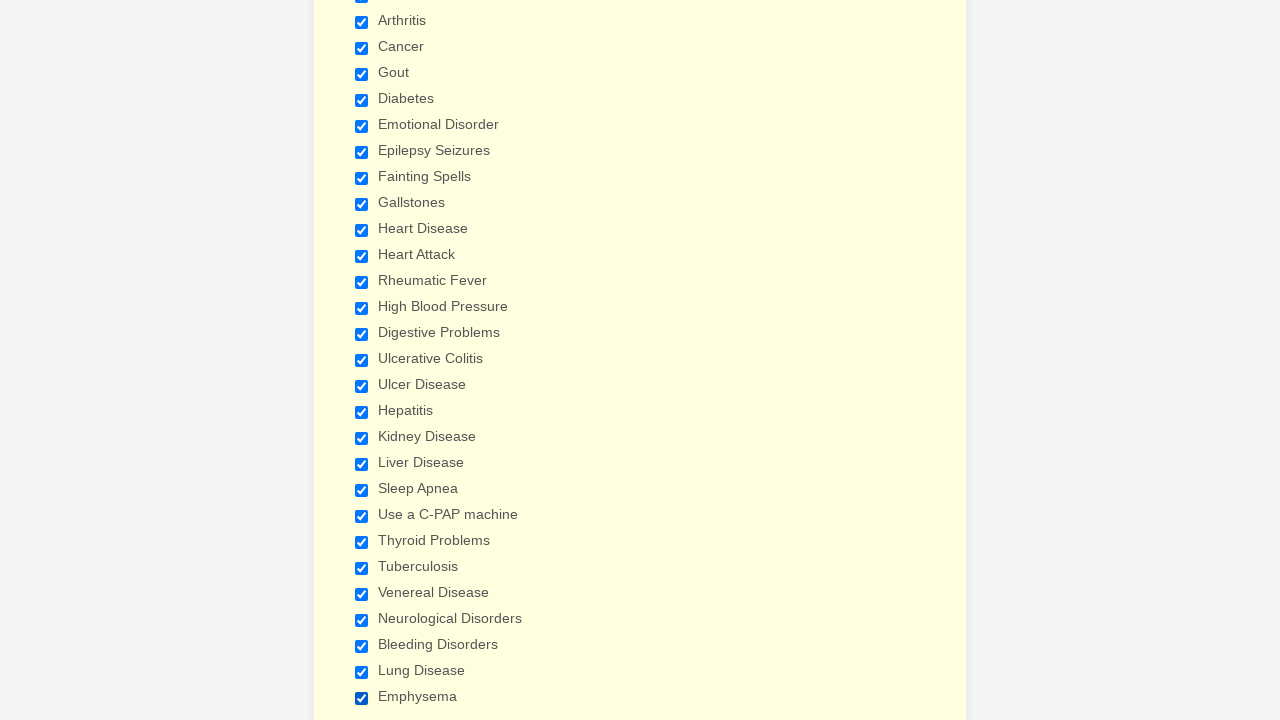

Verified checkbox 10 of 29 is selected
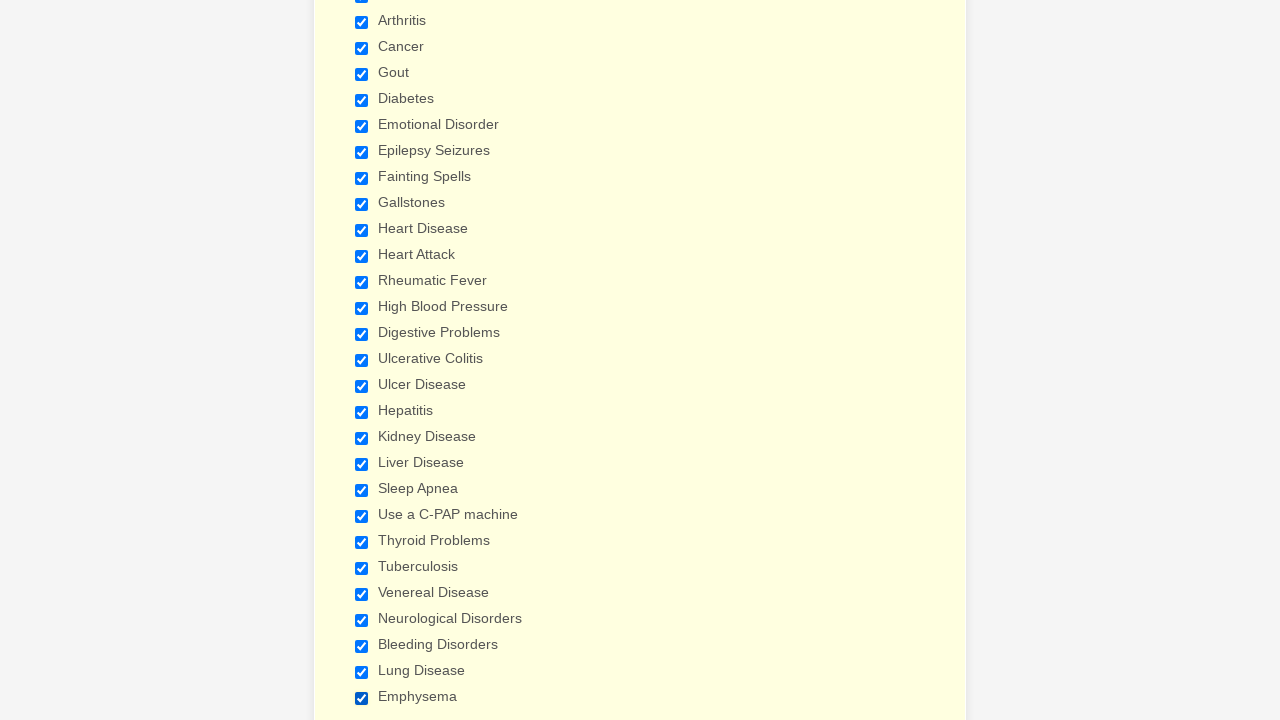

Verified checkbox 11 of 29 is selected
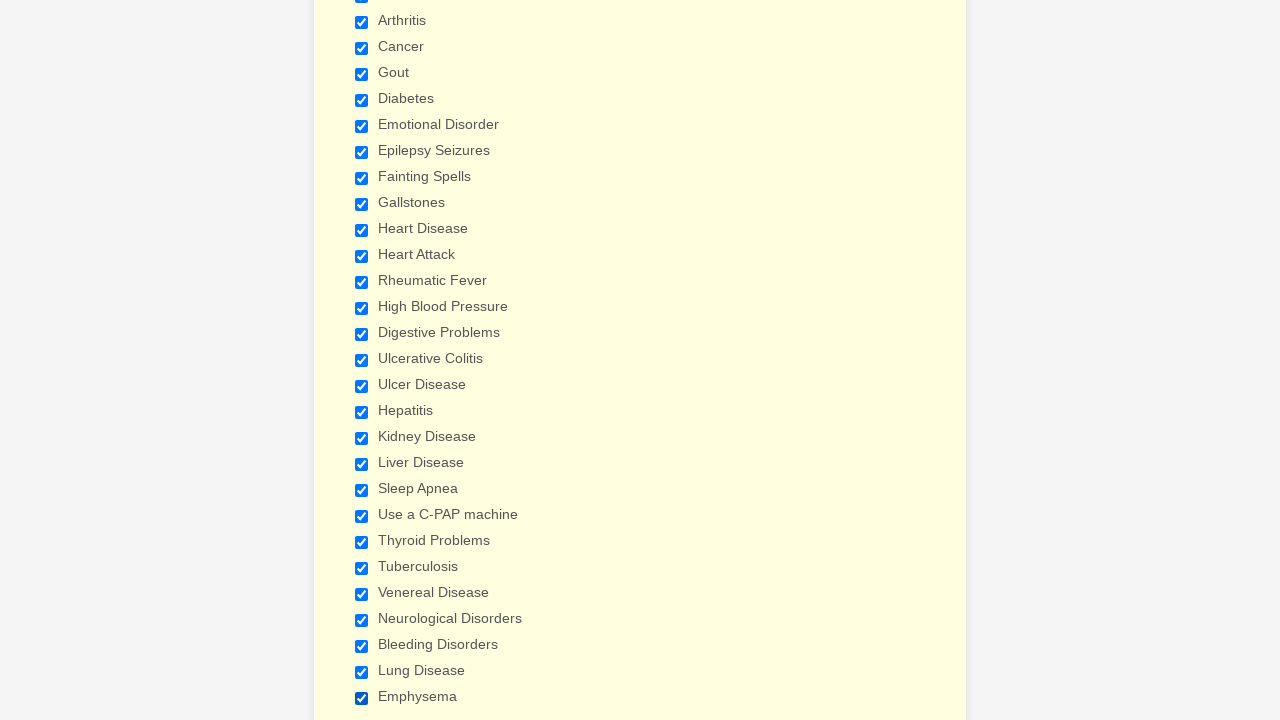

Verified checkbox 12 of 29 is selected
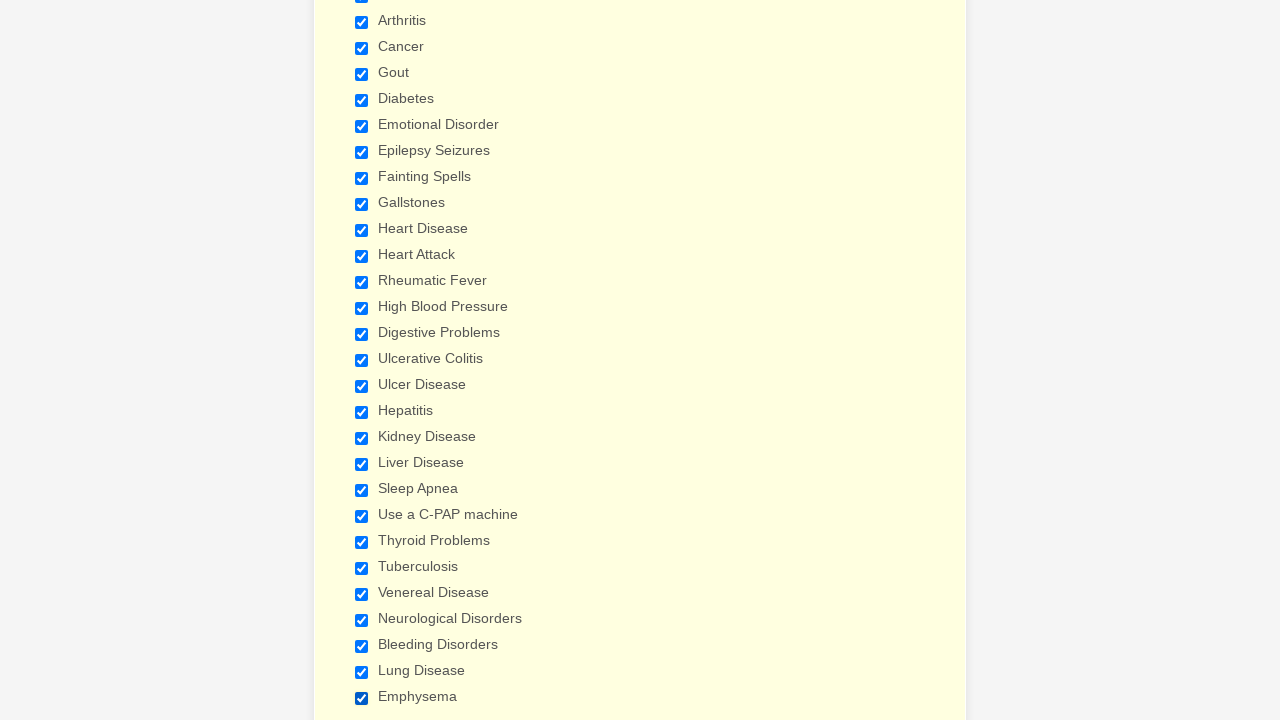

Verified checkbox 13 of 29 is selected
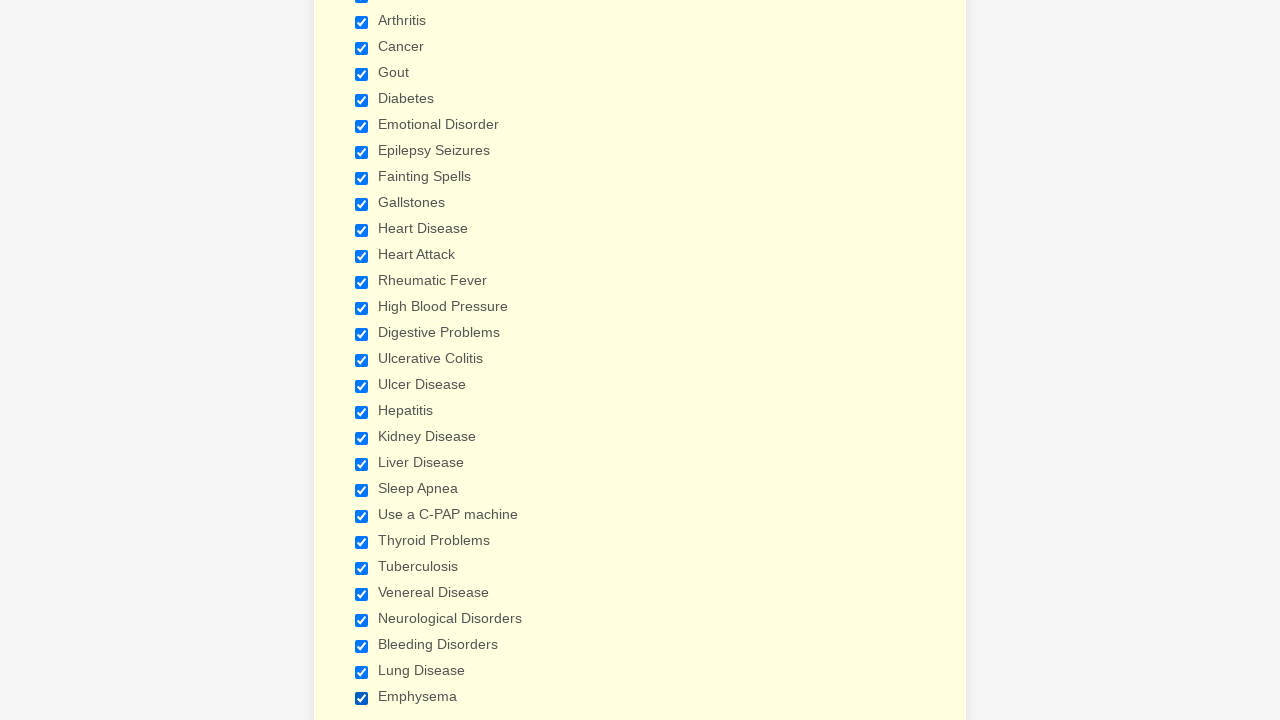

Verified checkbox 14 of 29 is selected
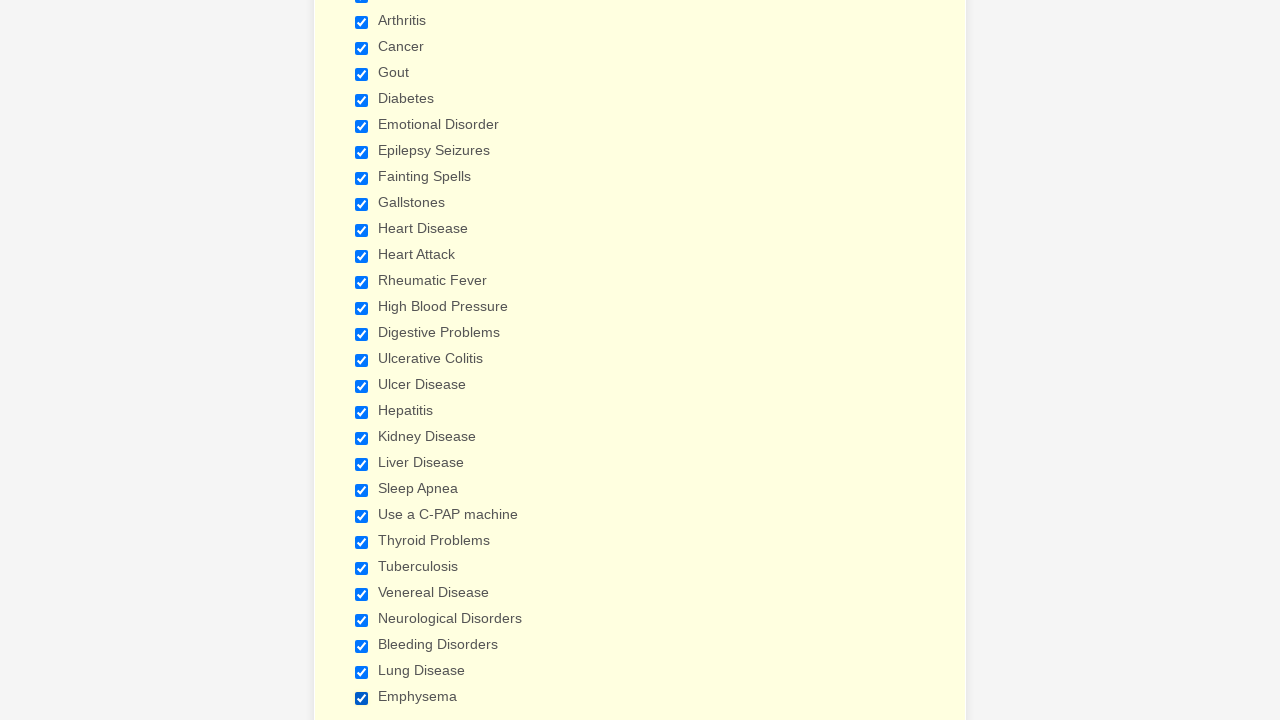

Verified checkbox 15 of 29 is selected
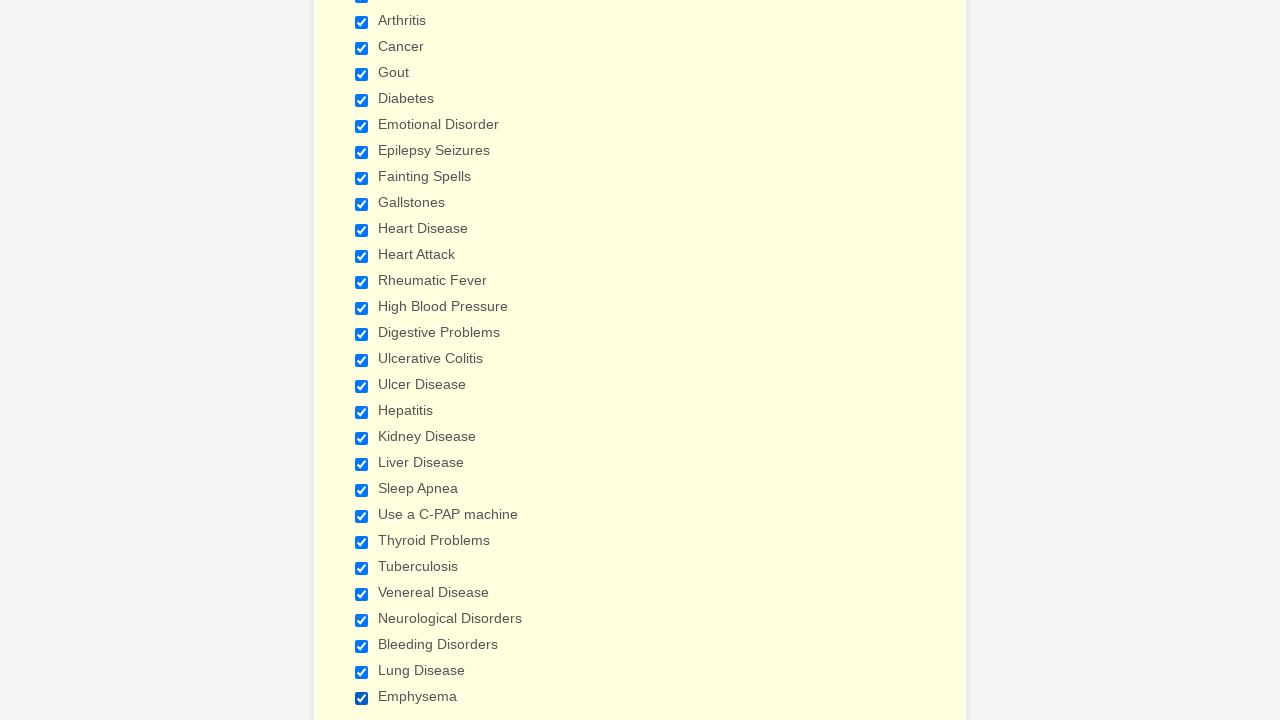

Verified checkbox 16 of 29 is selected
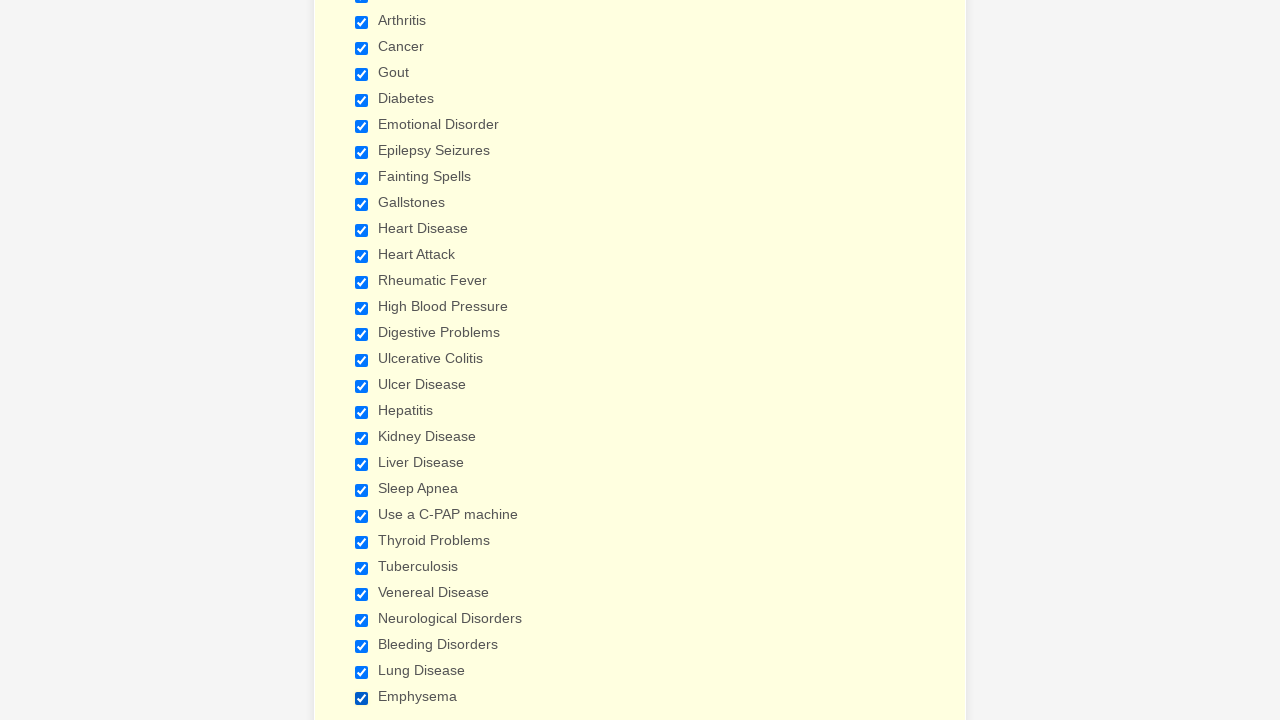

Verified checkbox 17 of 29 is selected
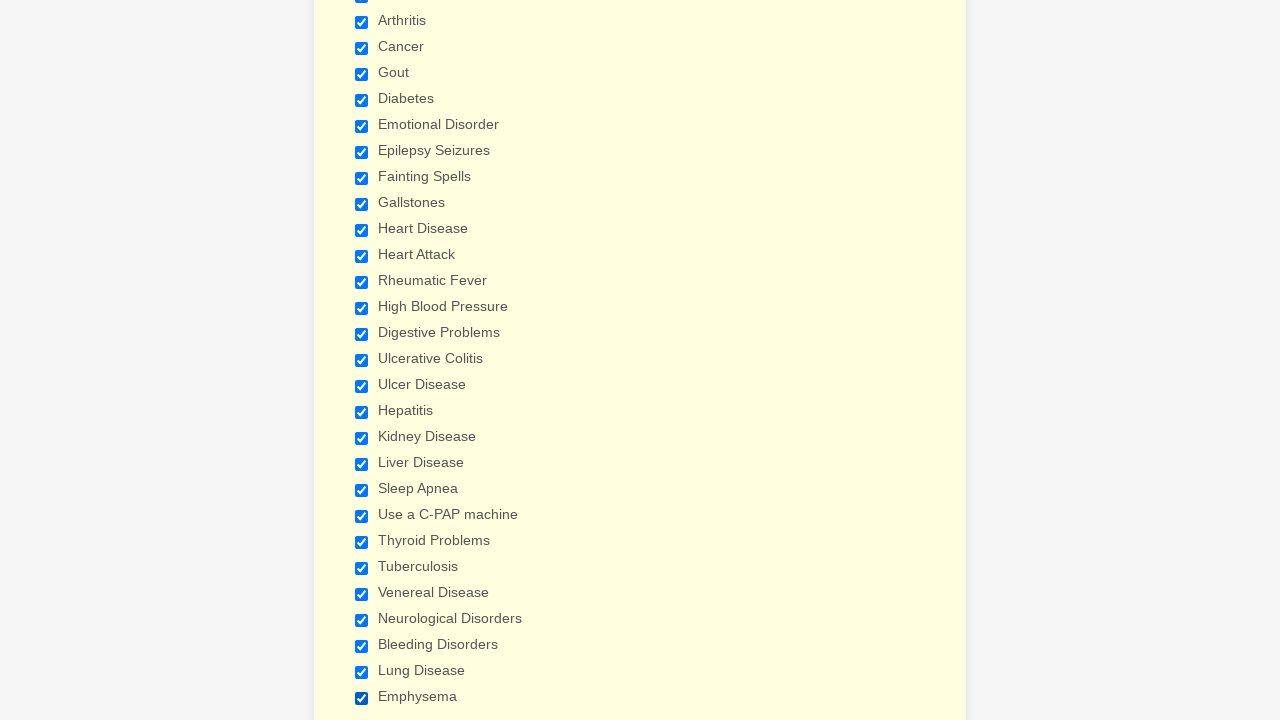

Verified checkbox 18 of 29 is selected
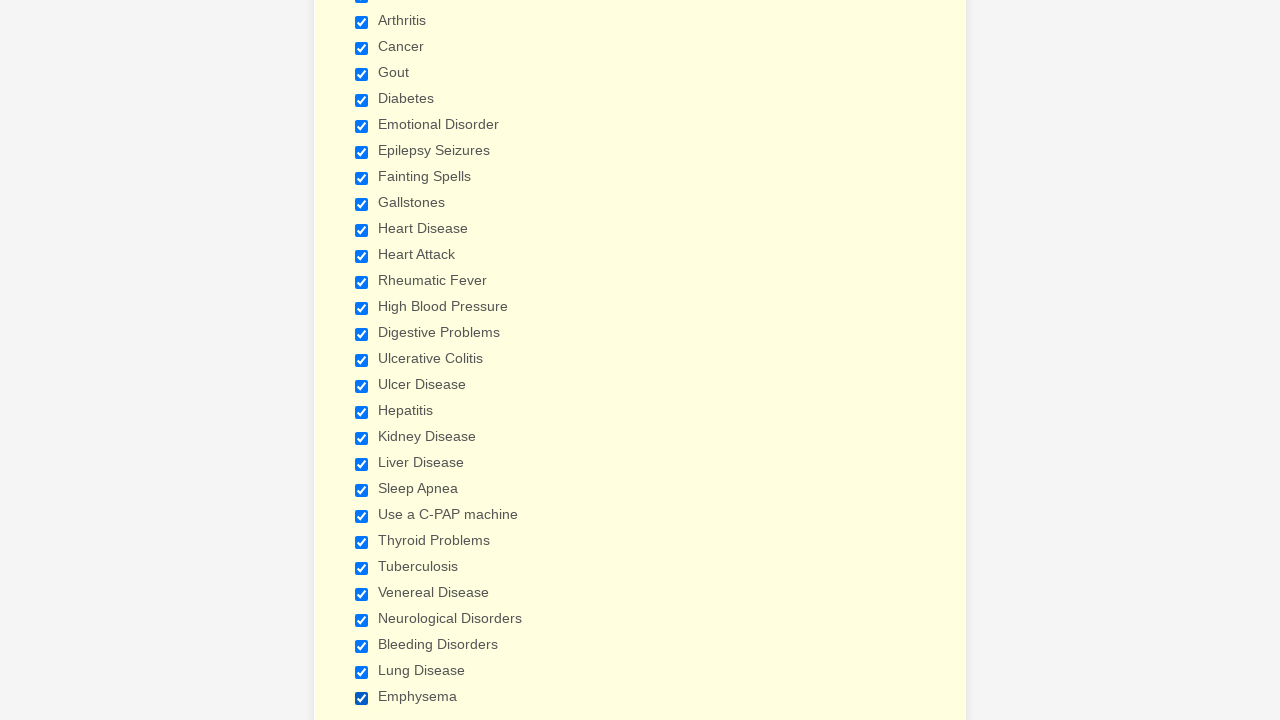

Verified checkbox 19 of 29 is selected
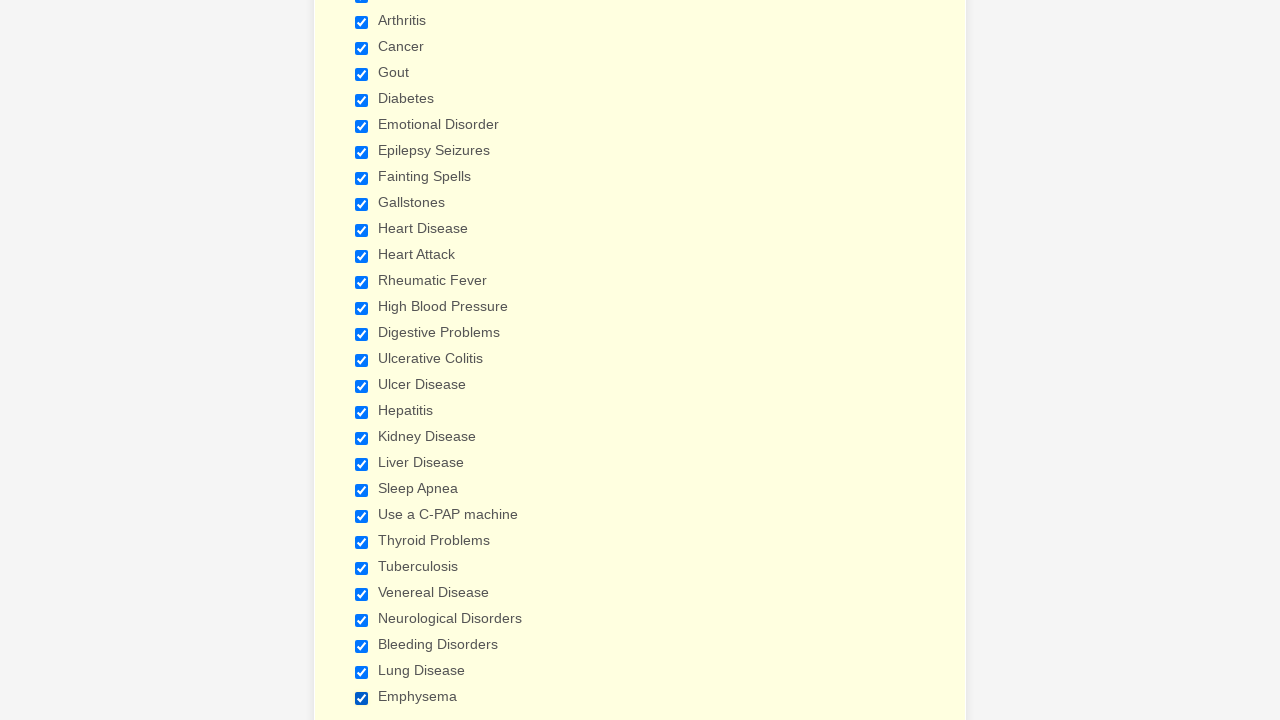

Verified checkbox 20 of 29 is selected
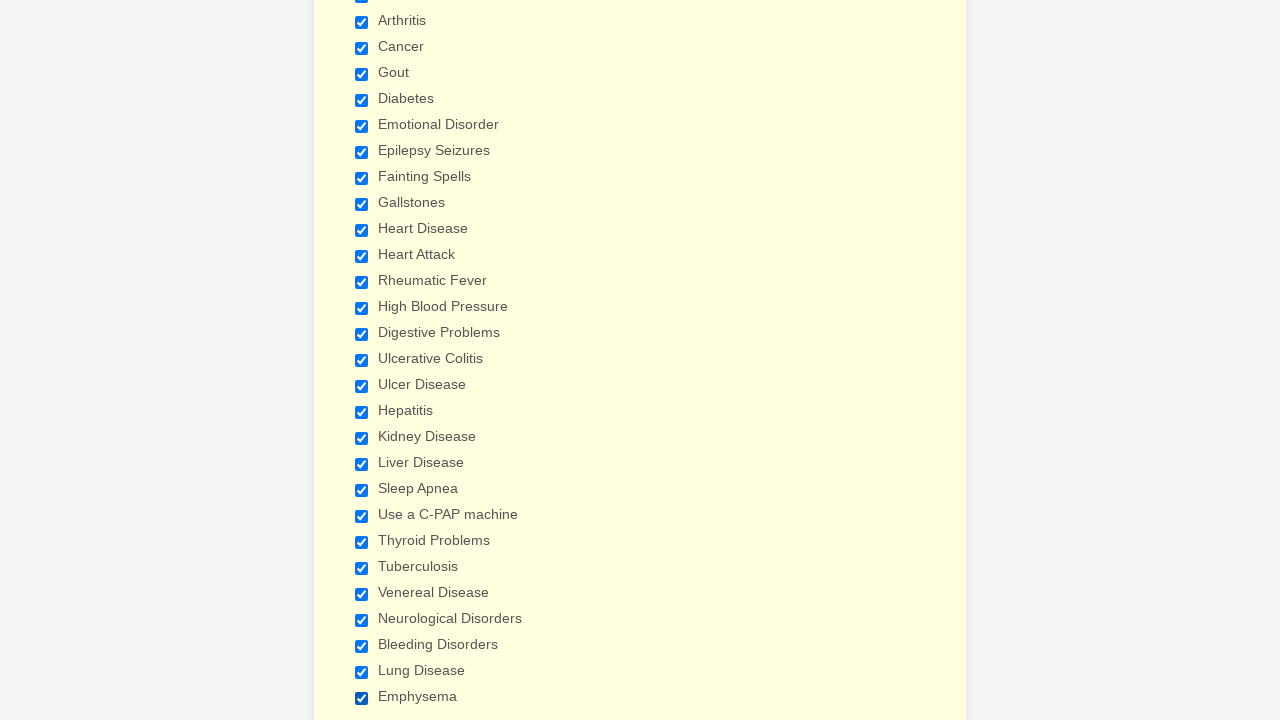

Verified checkbox 21 of 29 is selected
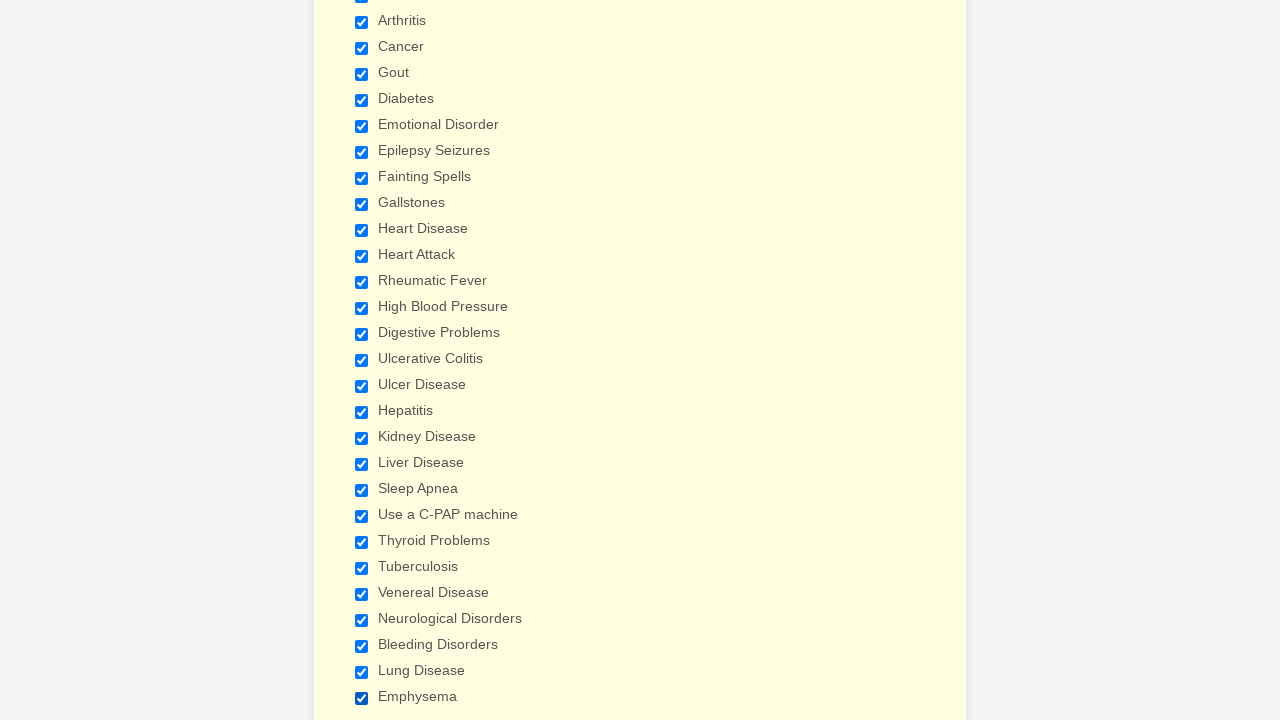

Verified checkbox 22 of 29 is selected
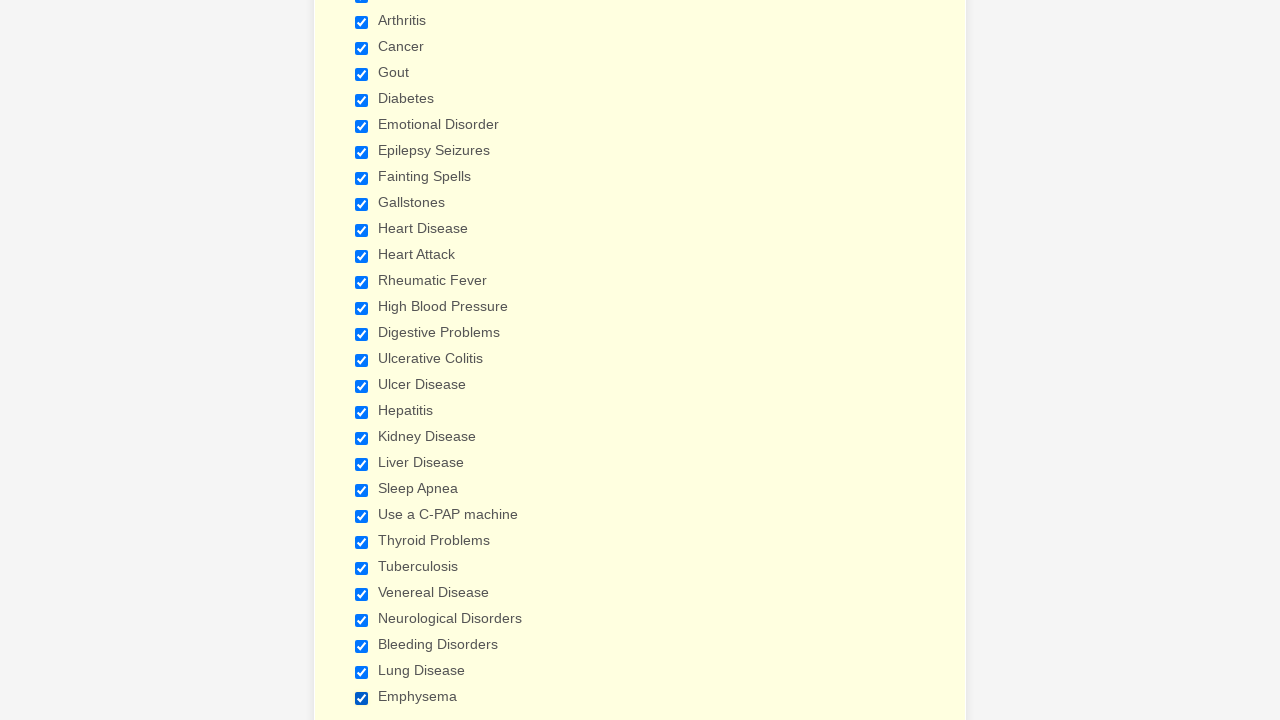

Verified checkbox 23 of 29 is selected
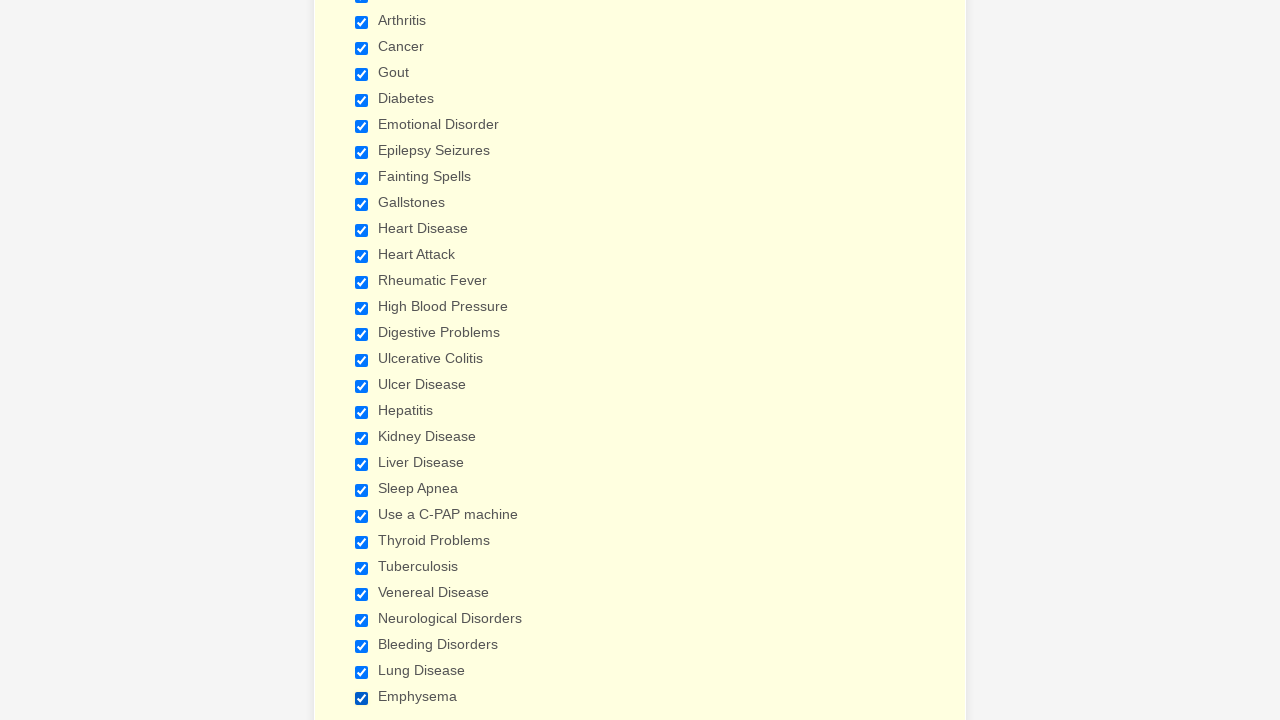

Verified checkbox 24 of 29 is selected
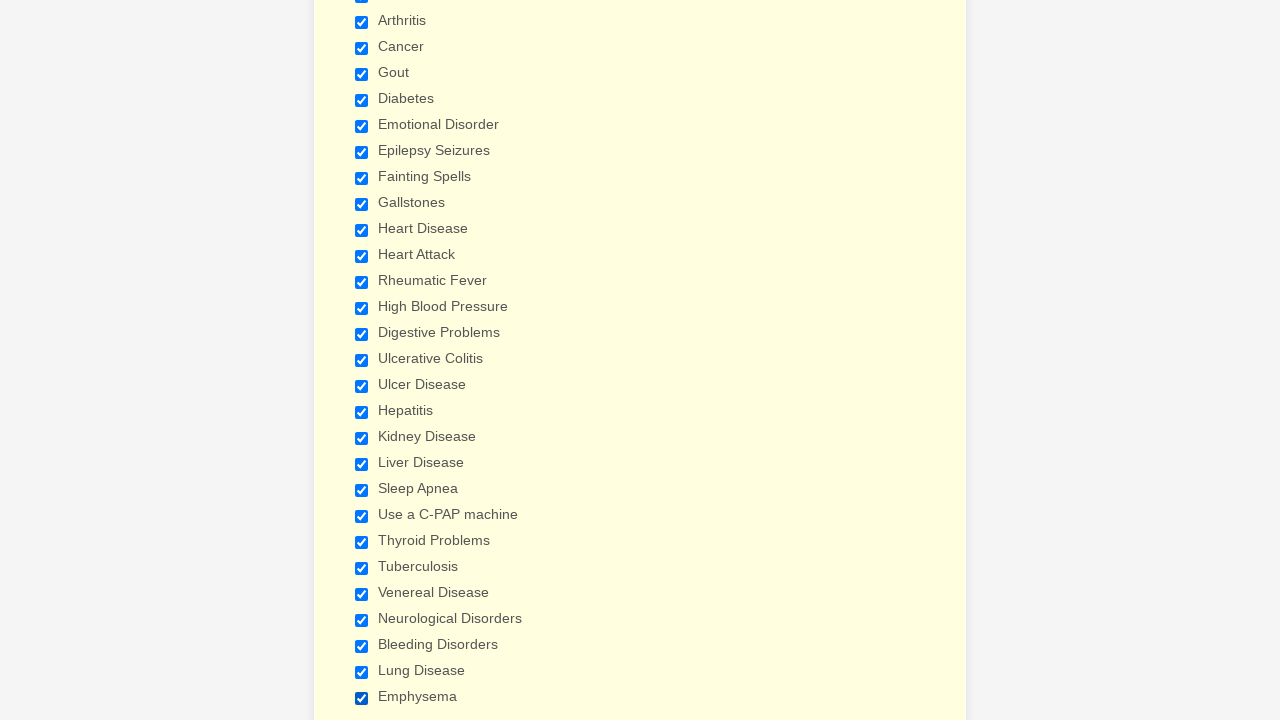

Verified checkbox 25 of 29 is selected
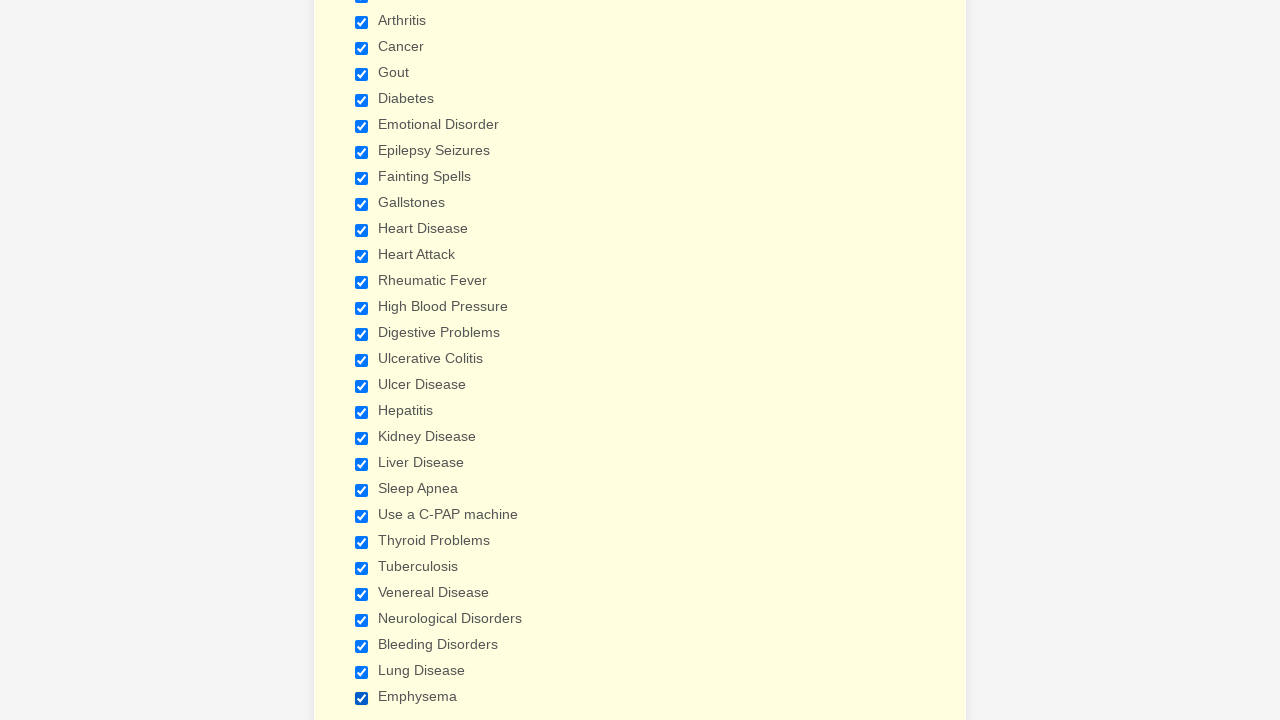

Verified checkbox 26 of 29 is selected
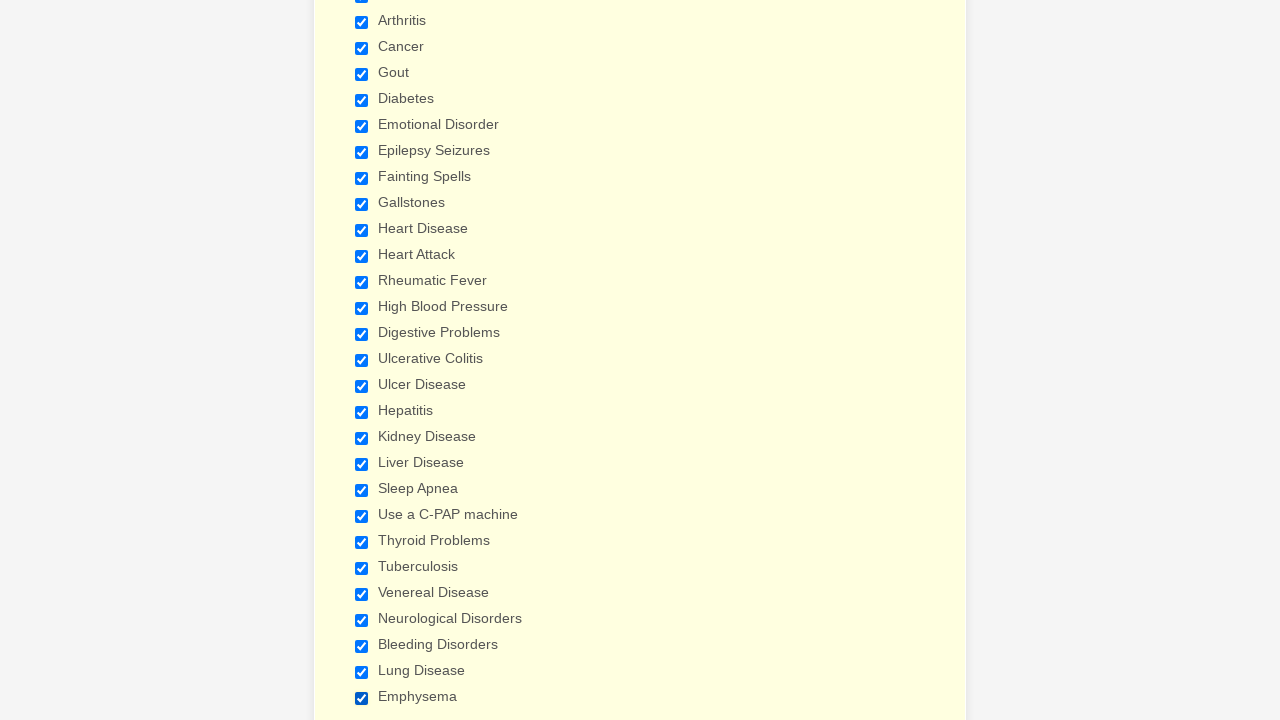

Verified checkbox 27 of 29 is selected
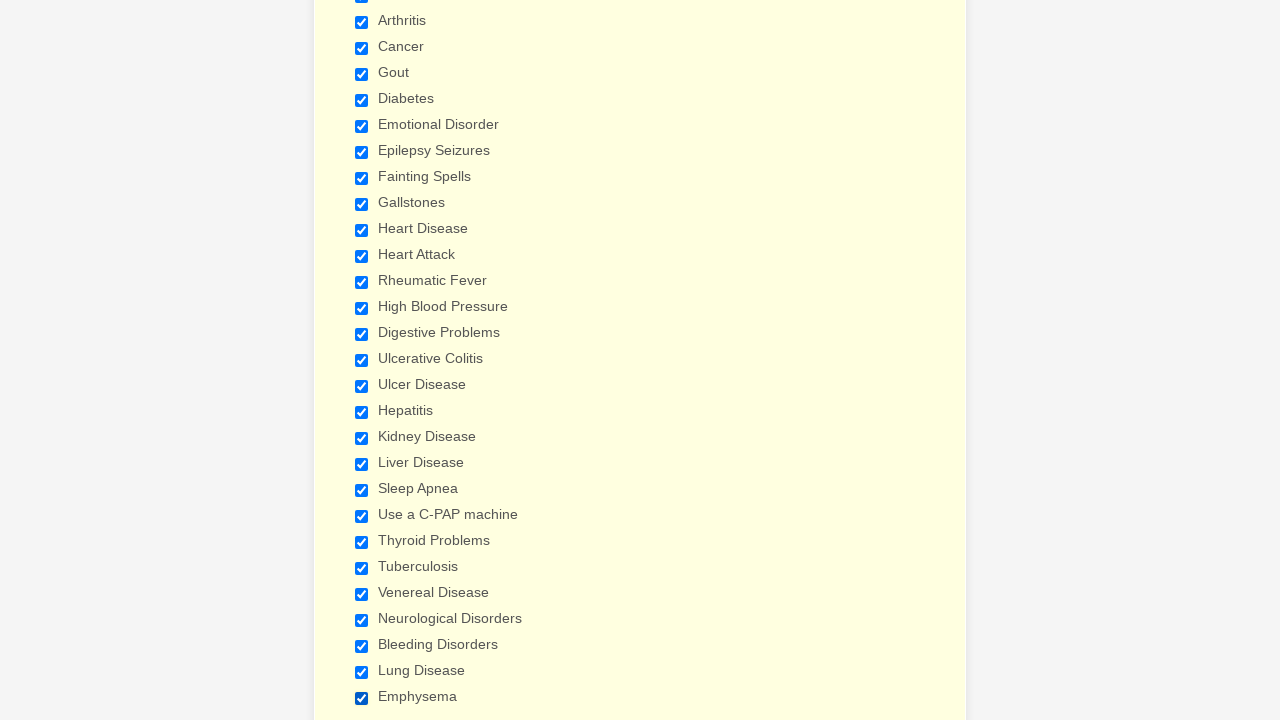

Verified checkbox 28 of 29 is selected
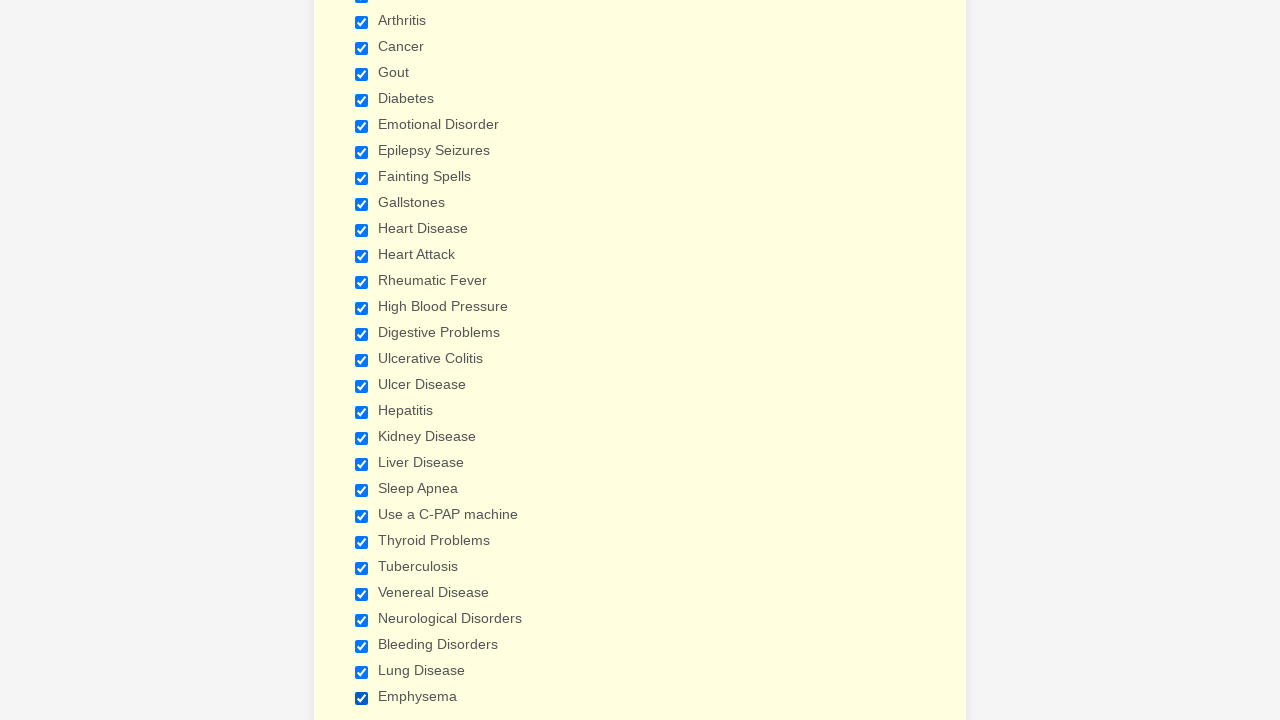

Verified checkbox 29 of 29 is selected
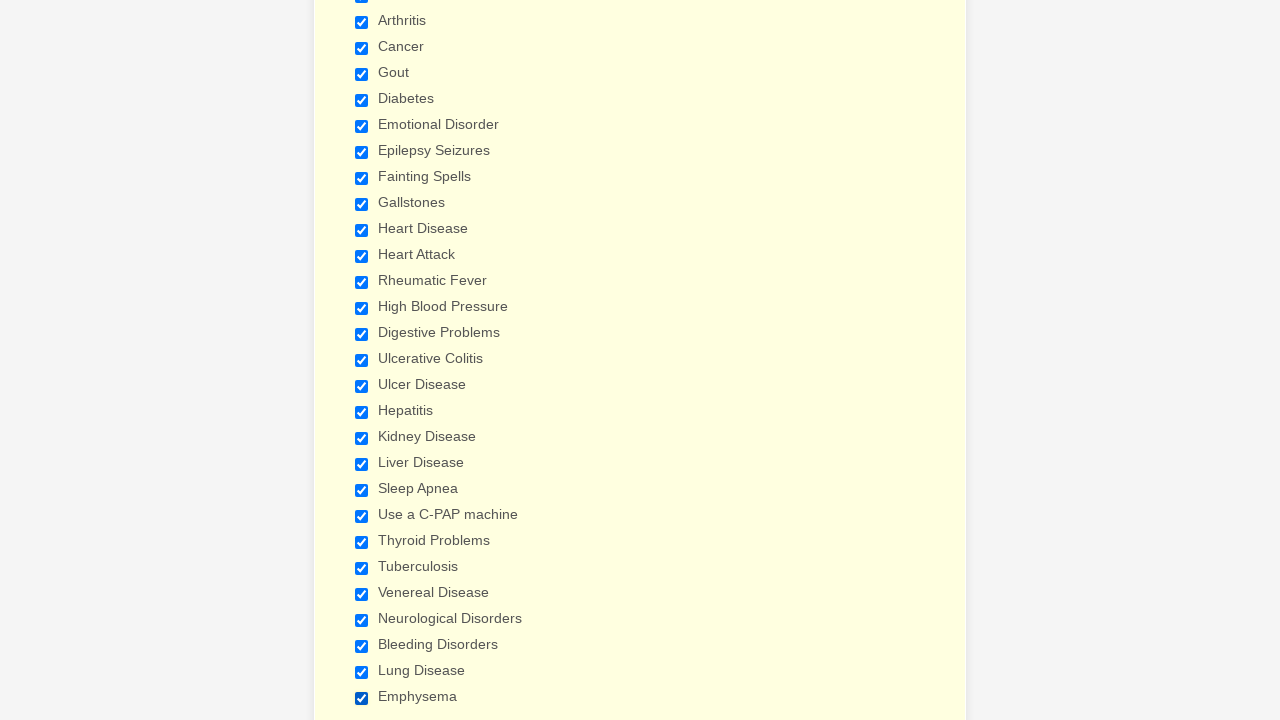

All checkboxes have been successfully selected and verified
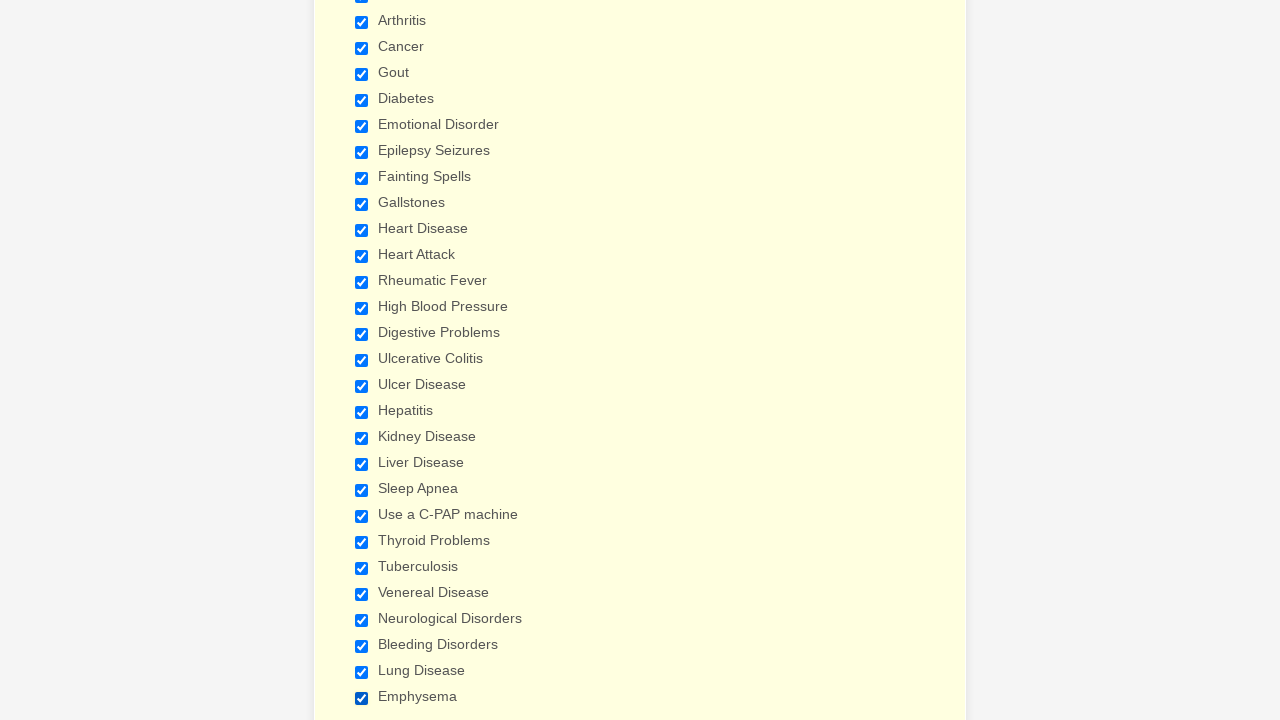

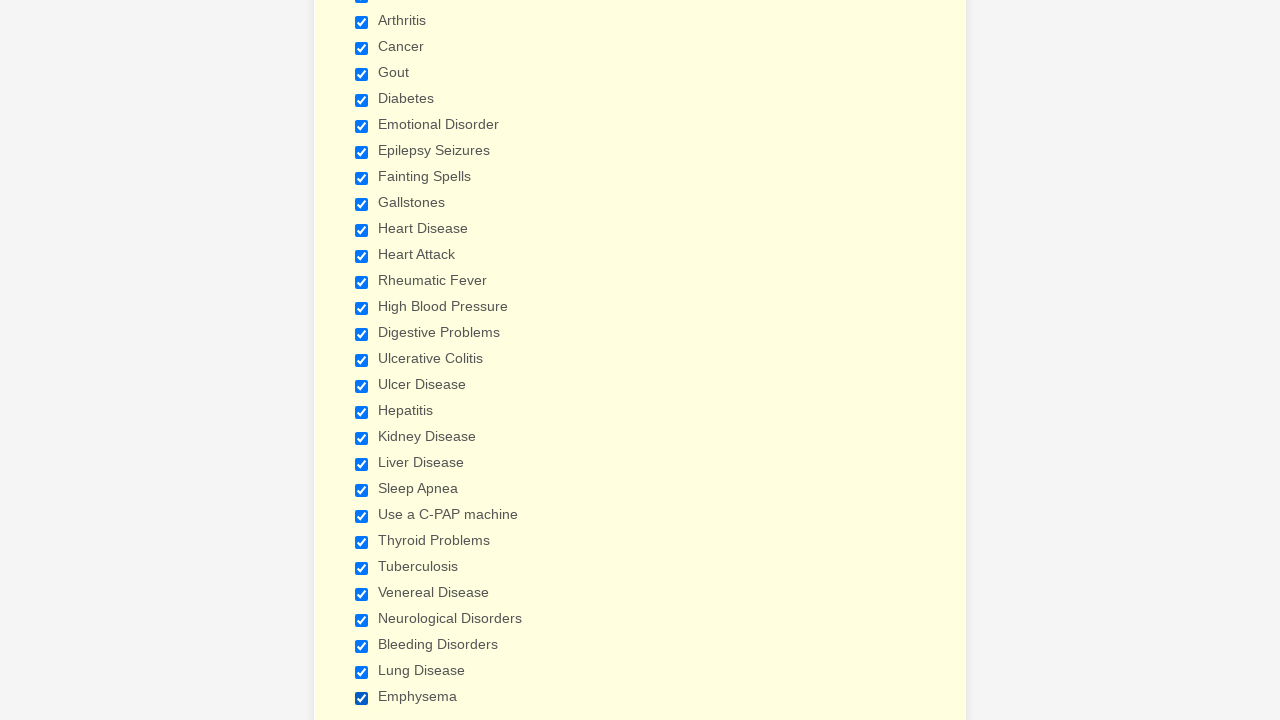